Automates a color-finding game by analyzing button background colors to find and click the unique colored button

Starting URL: http://zzzscore.com/color/

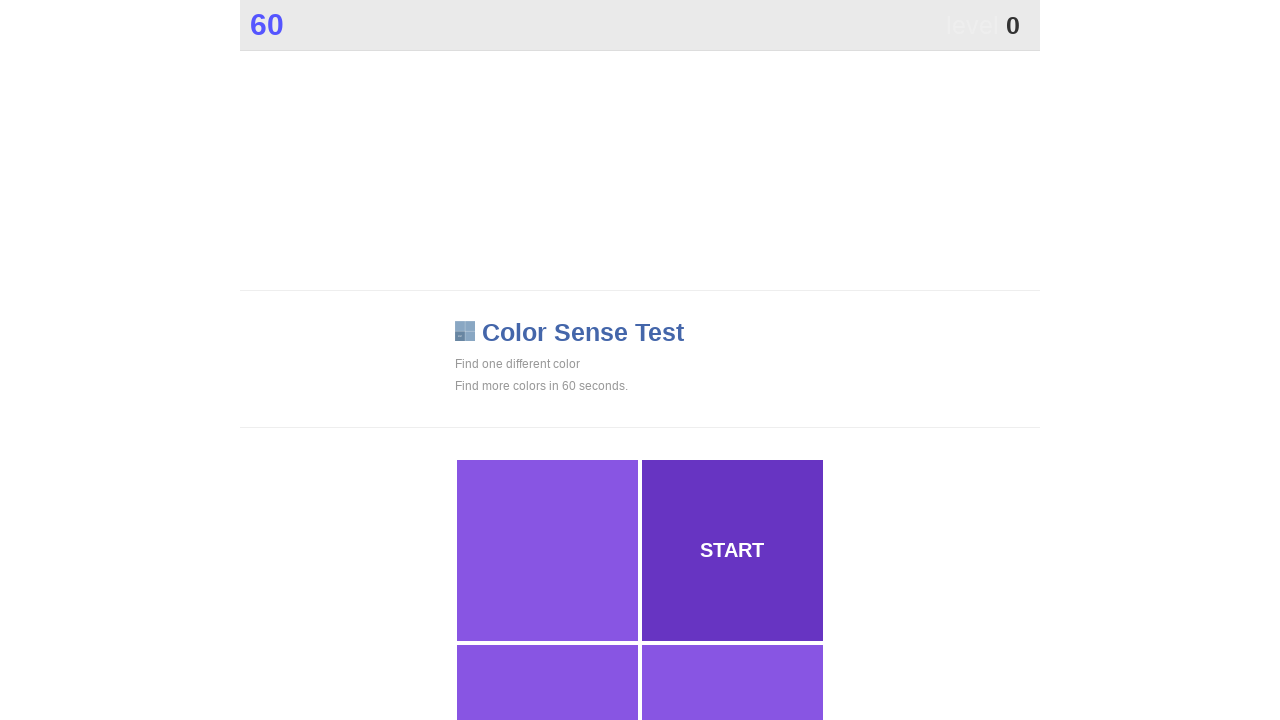

Waited for game grid to load
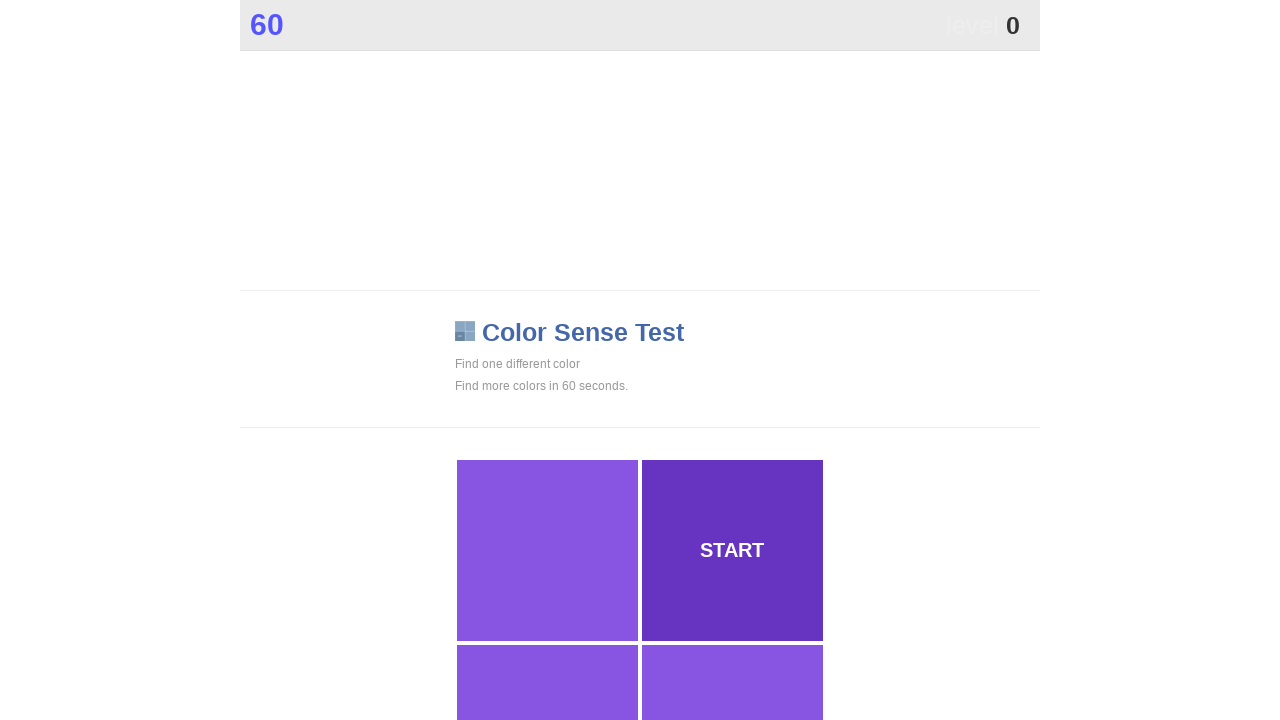

Retrieved all game buttons from grid
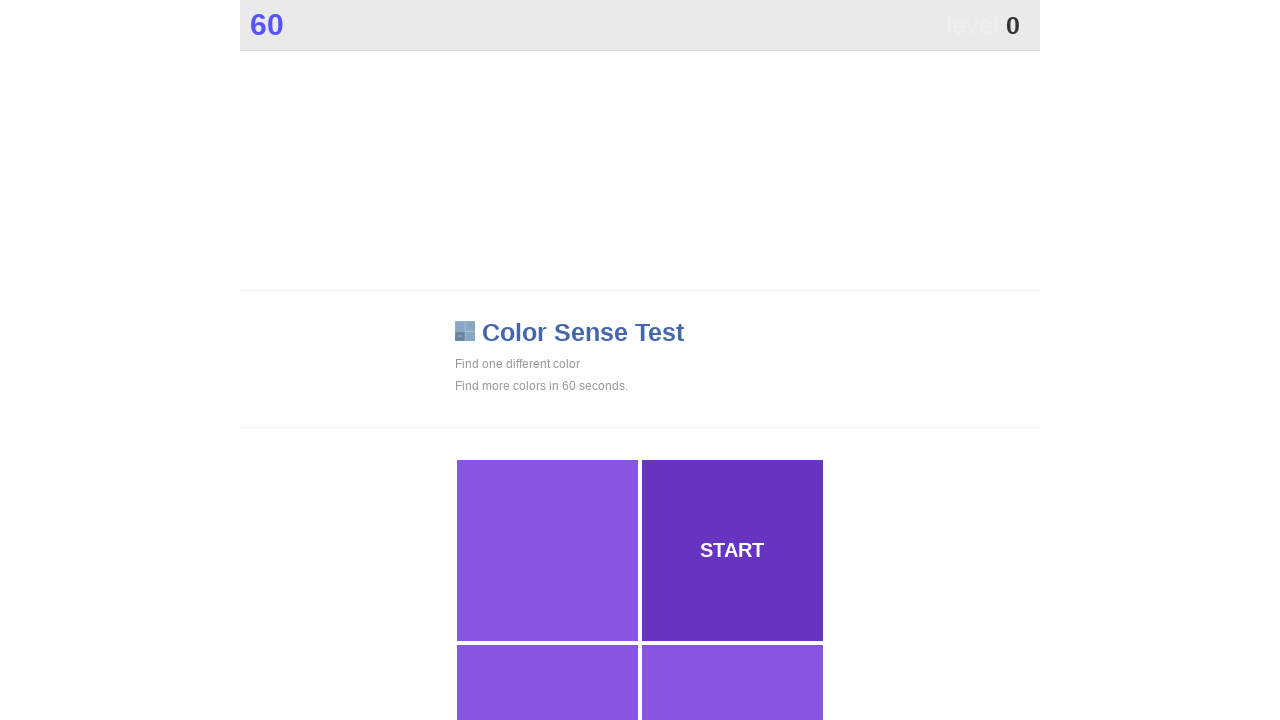

Refreshed button list for new round
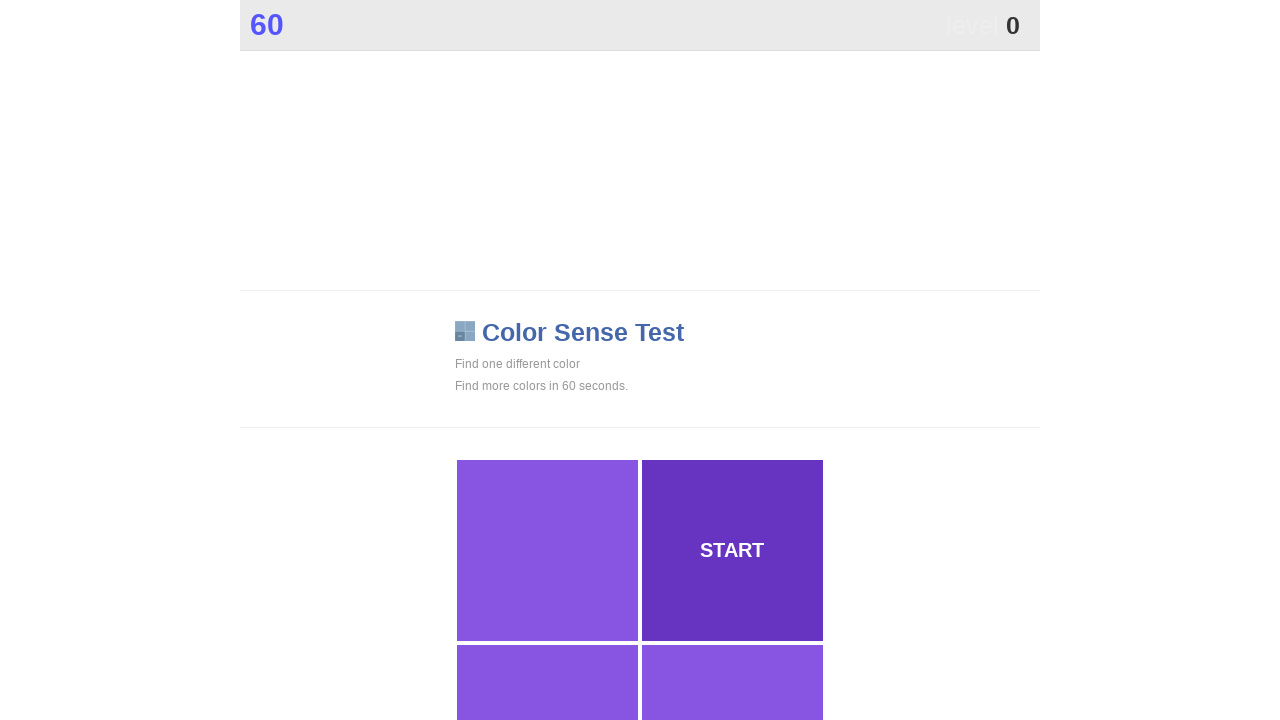

Analyzed background colors of 230 buttons
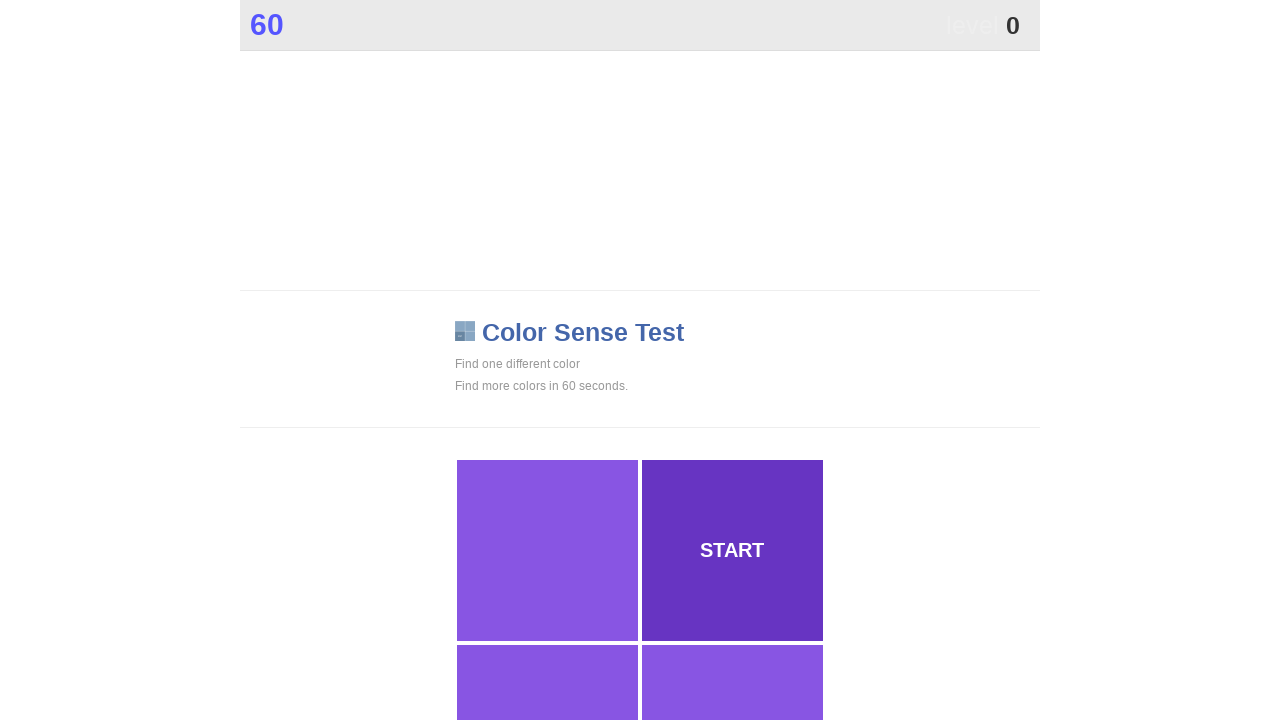

Counted color occurrences: 3 unique colors found
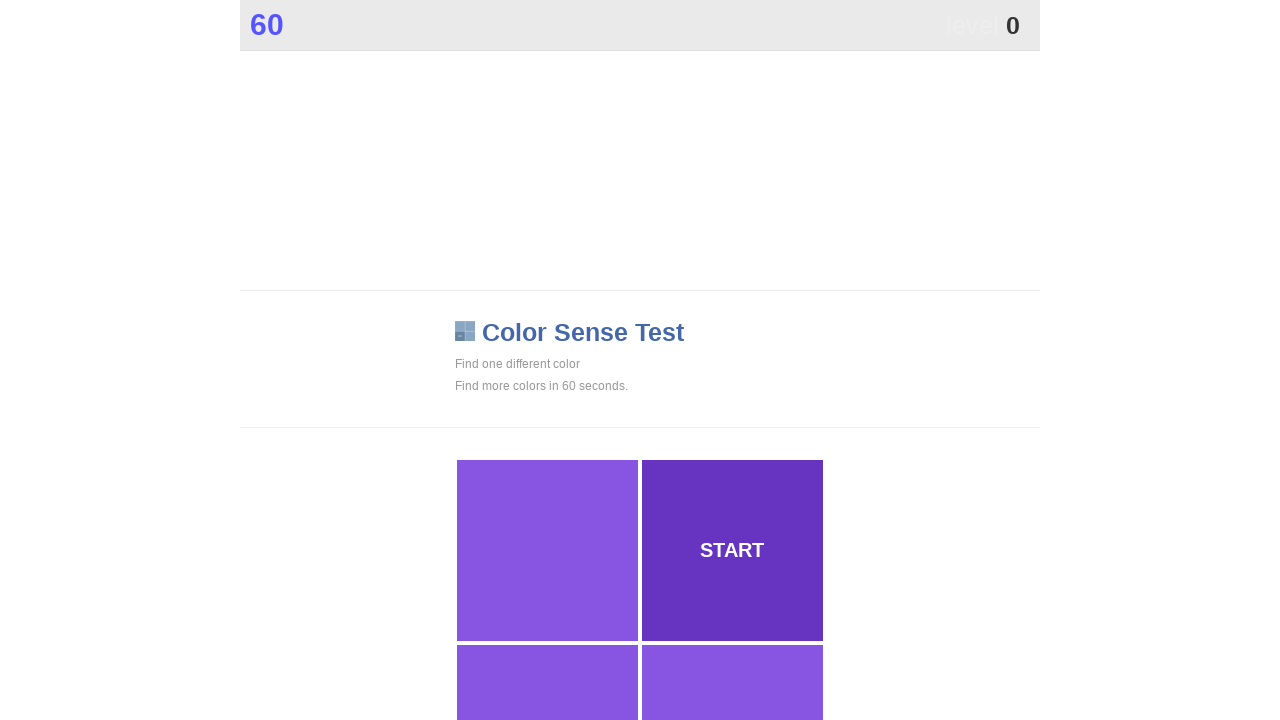

Found and clicked unique colored button (color: rgb(103, 52, 194)) at (732, 550) on xpath=//*[@id="grid"]/div >> nth=1
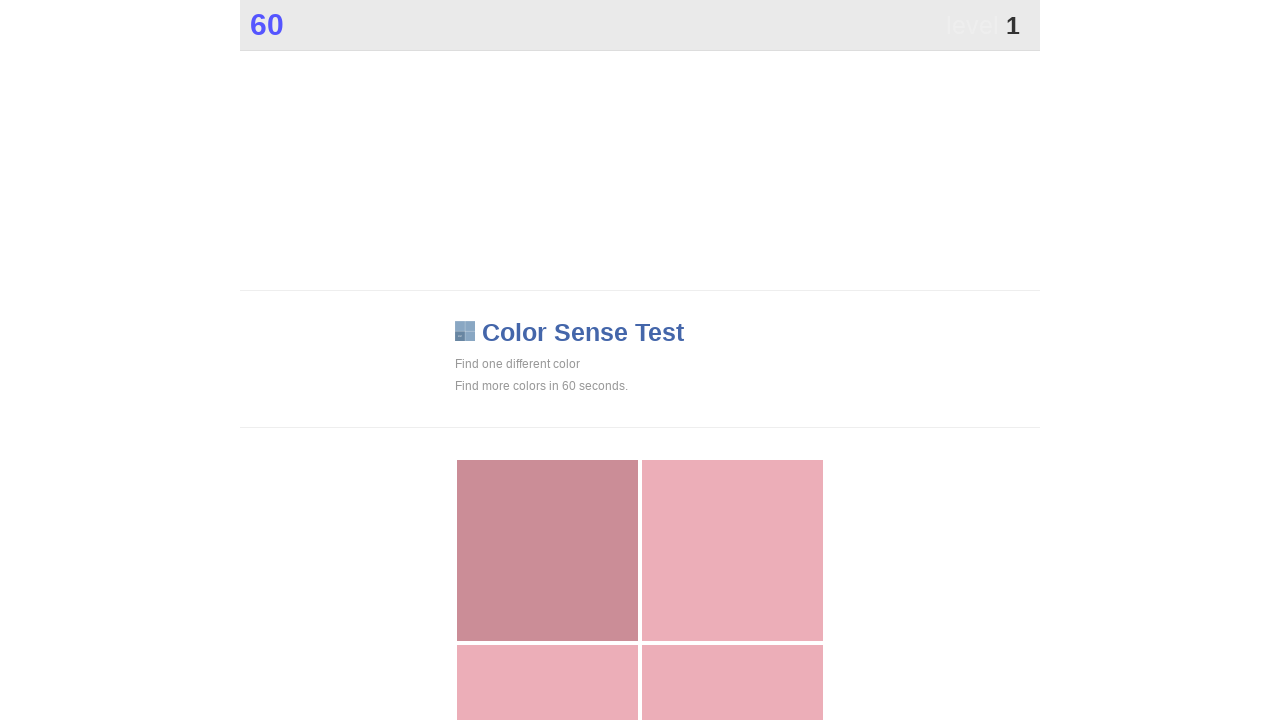

Refreshed button list for new round
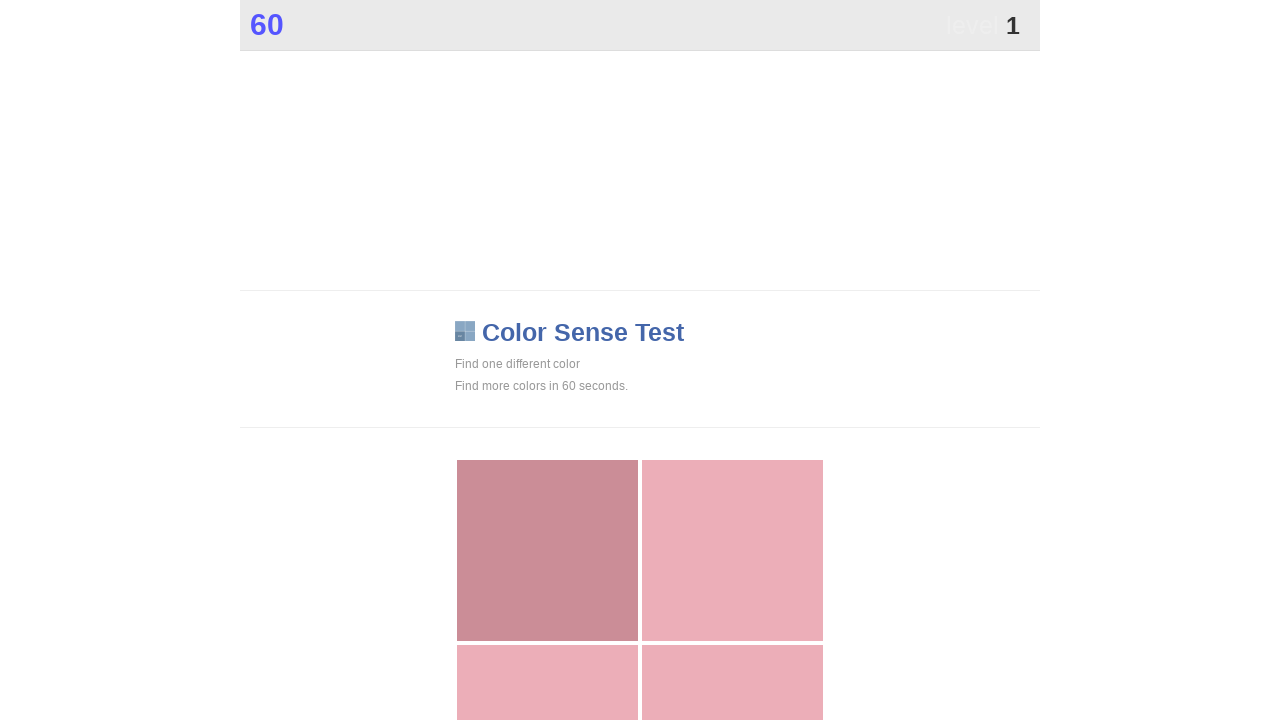

Analyzed background colors of 230 buttons
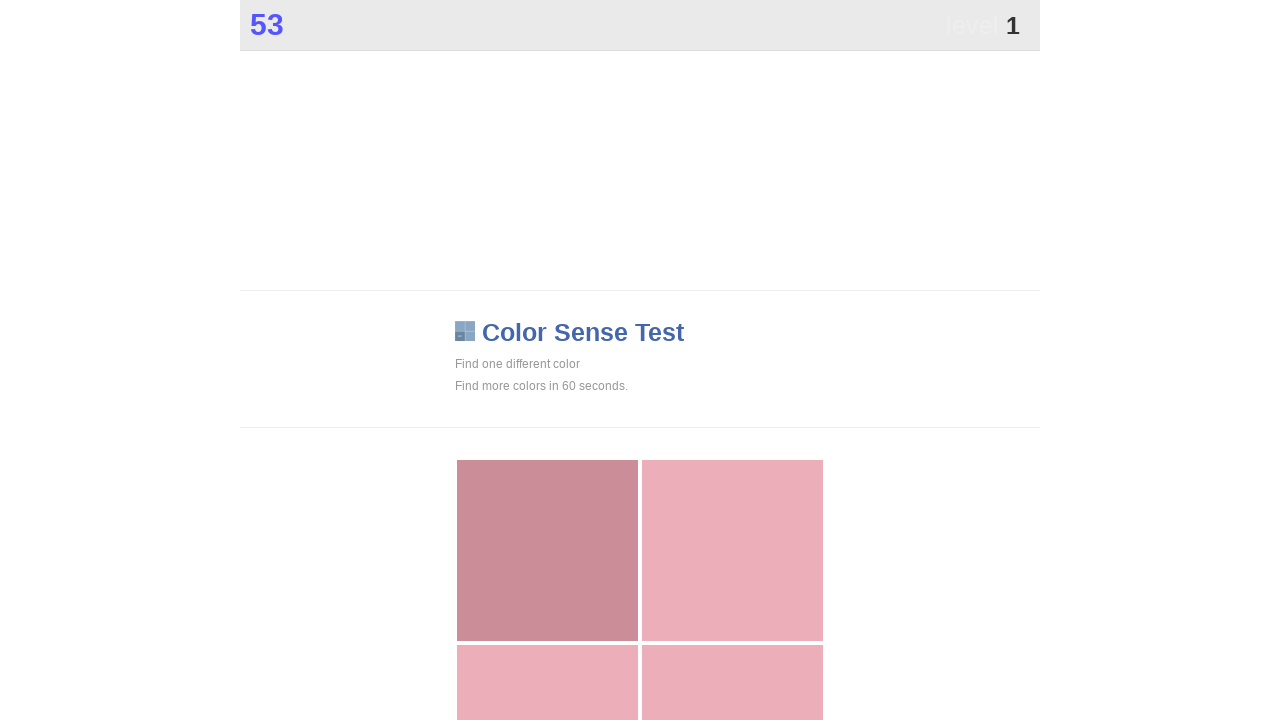

Counted color occurrences: 3 unique colors found
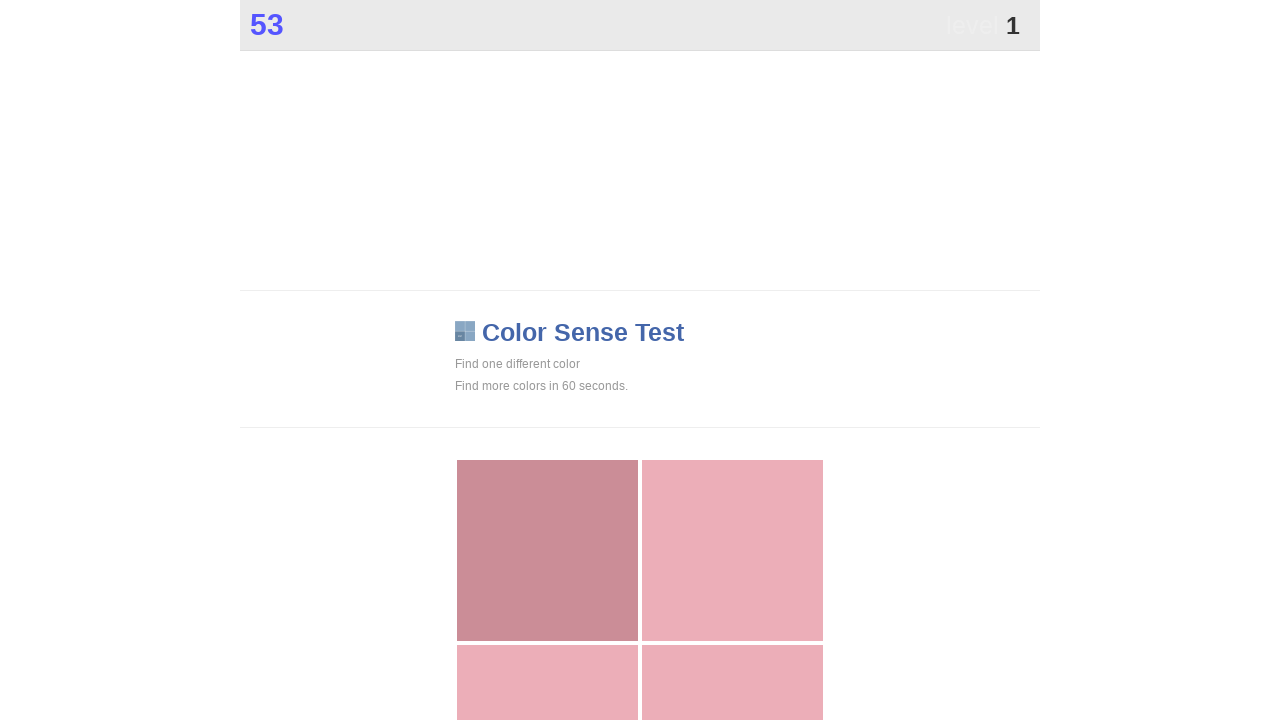

Found and clicked unique colored button (color: rgb(203, 141, 151)) at (547, 550) on xpath=//*[@id="grid"]/div >> nth=0
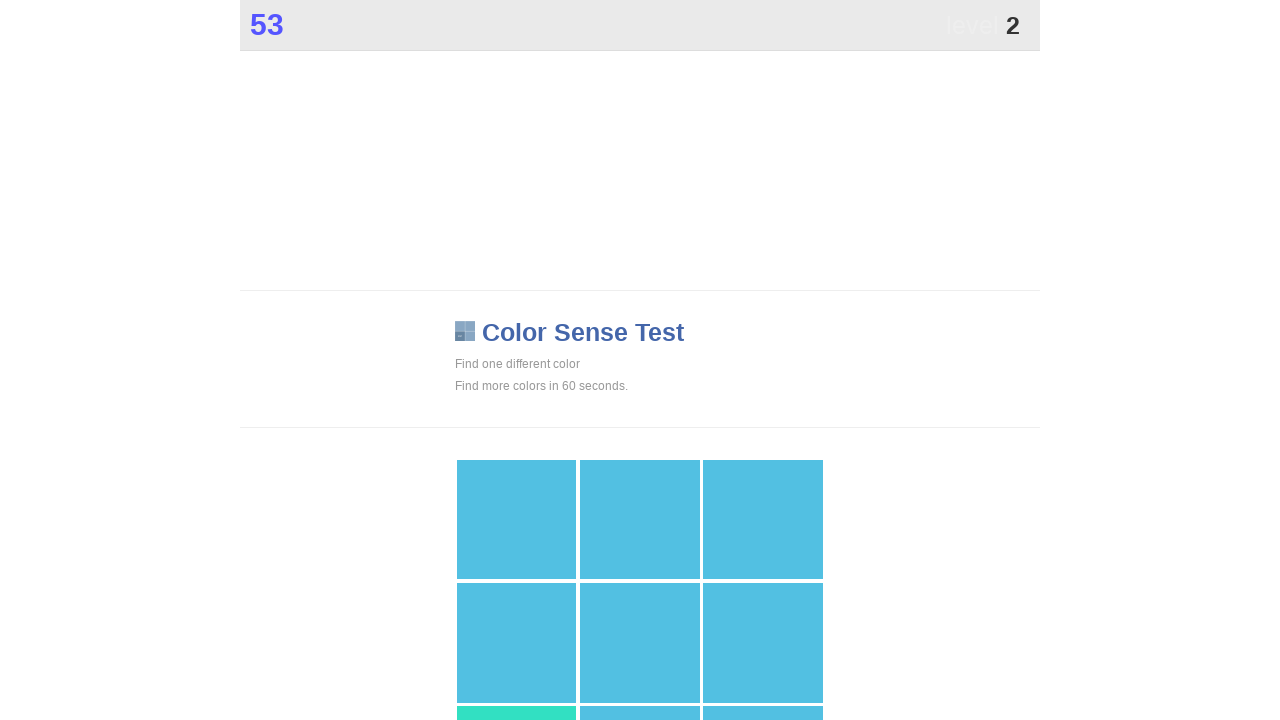

Refreshed button list for new round
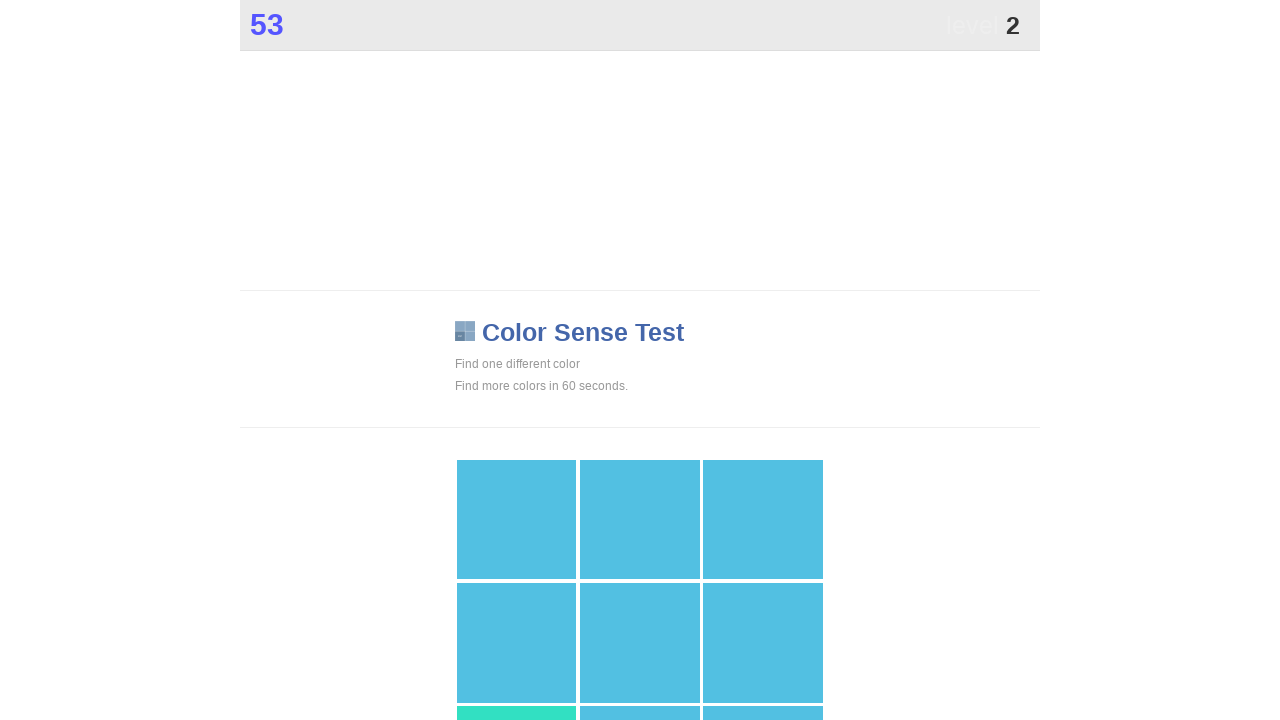

Analyzed background colors of 230 buttons
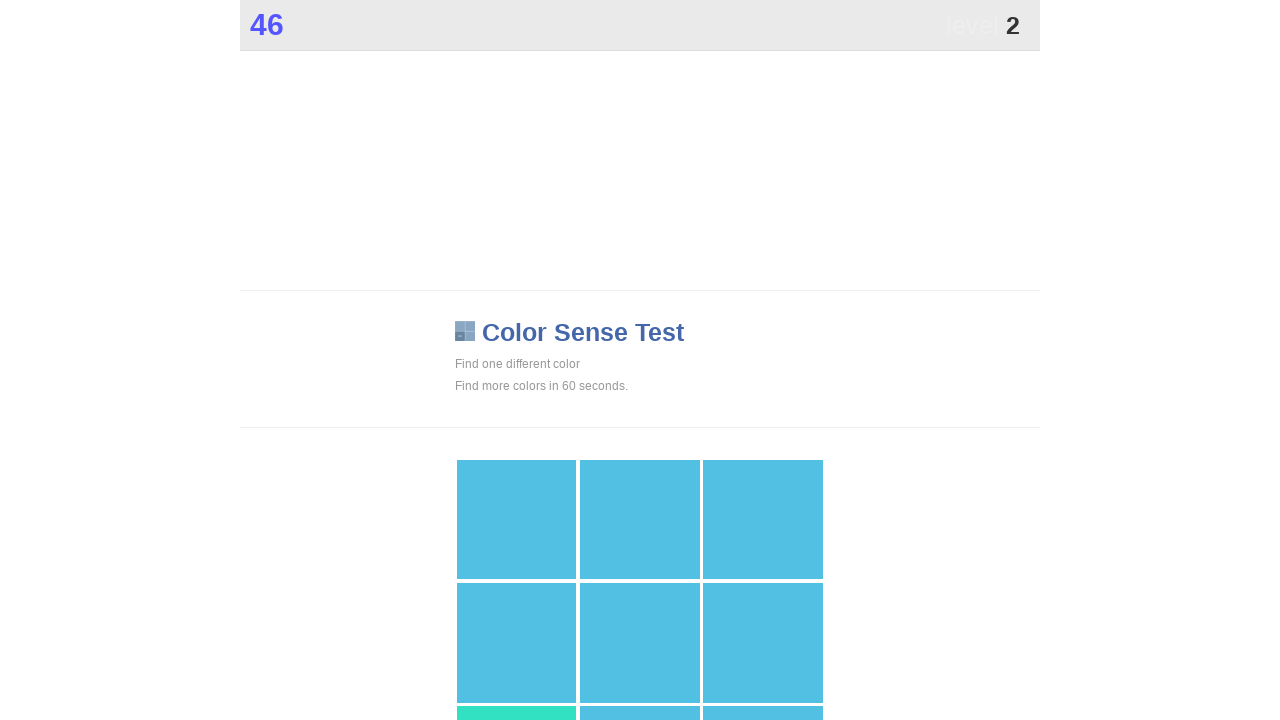

Counted color occurrences: 3 unique colors found
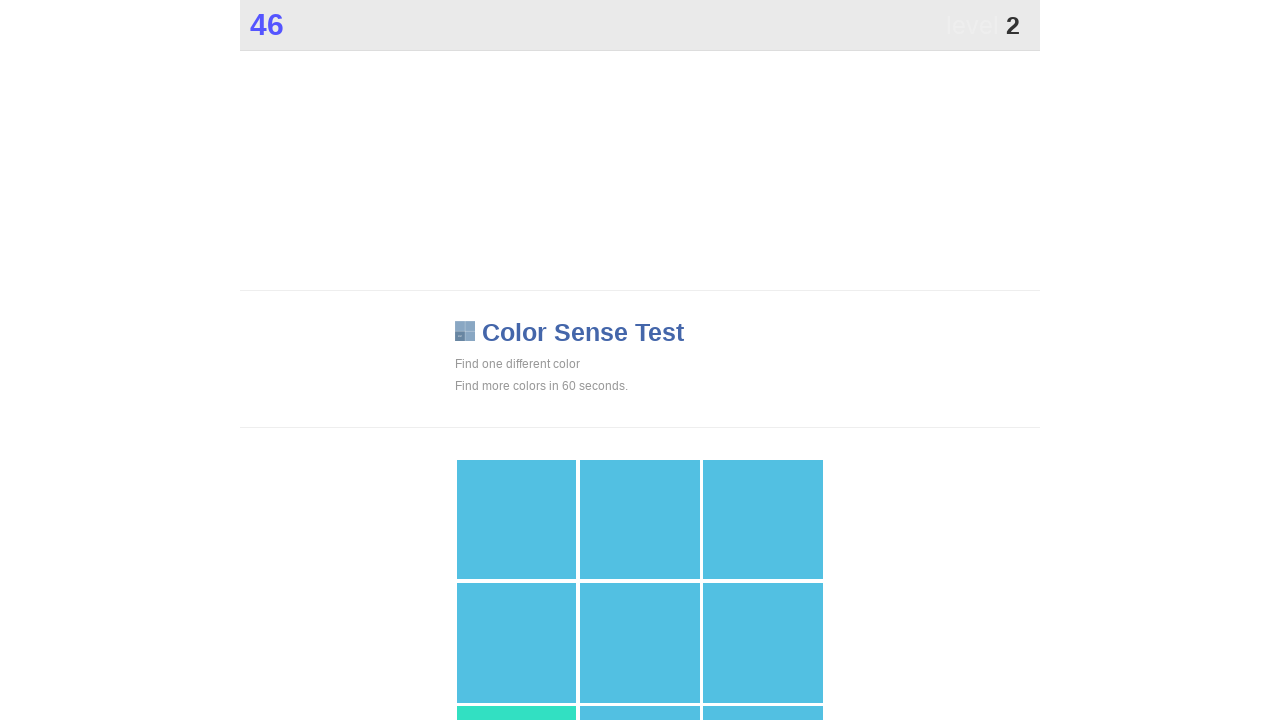

Found and clicked unique colored button (color: rgb(50, 224, 194)) at (517, 661) on xpath=//*[@id="grid"]/div >> nth=6
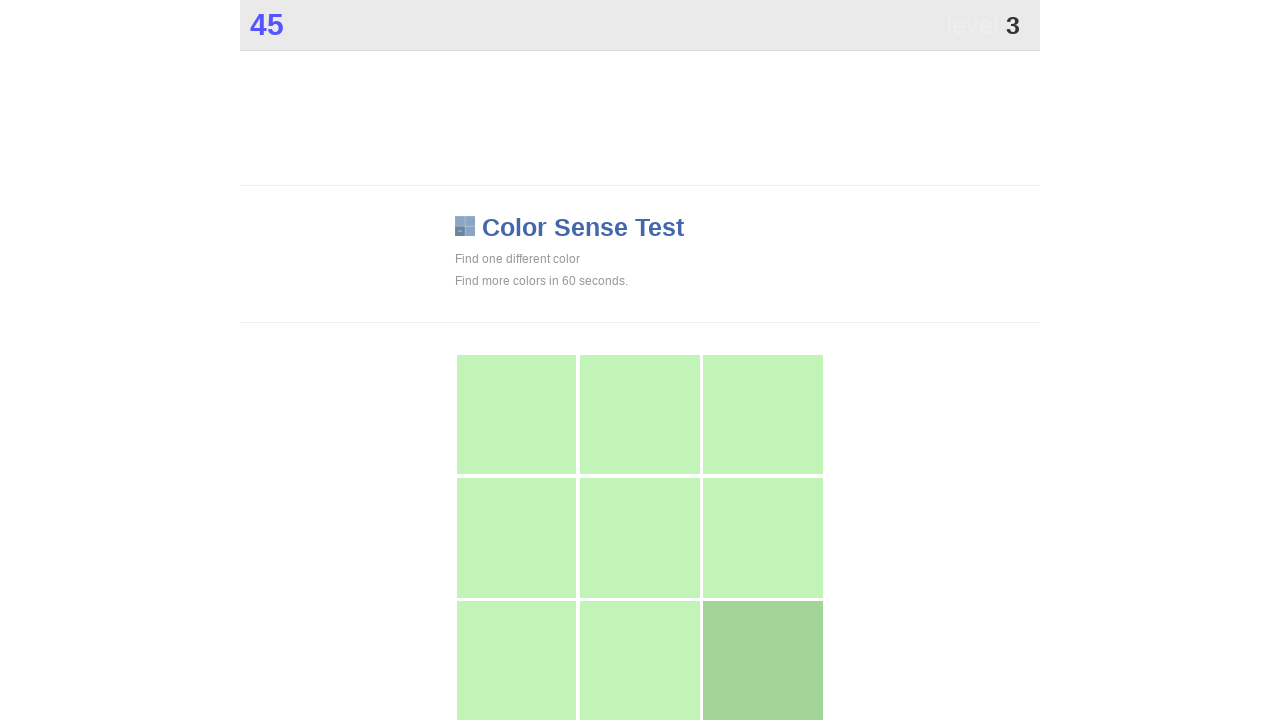

Refreshed button list for new round
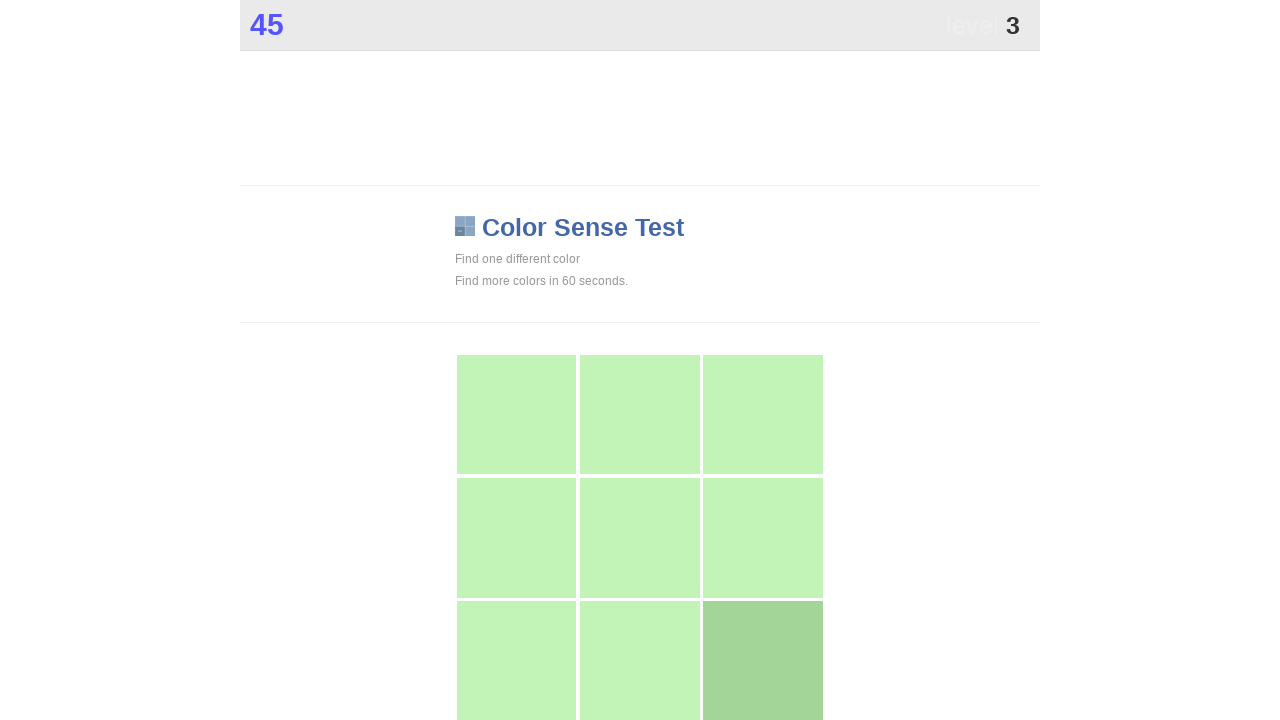

Analyzed background colors of 230 buttons
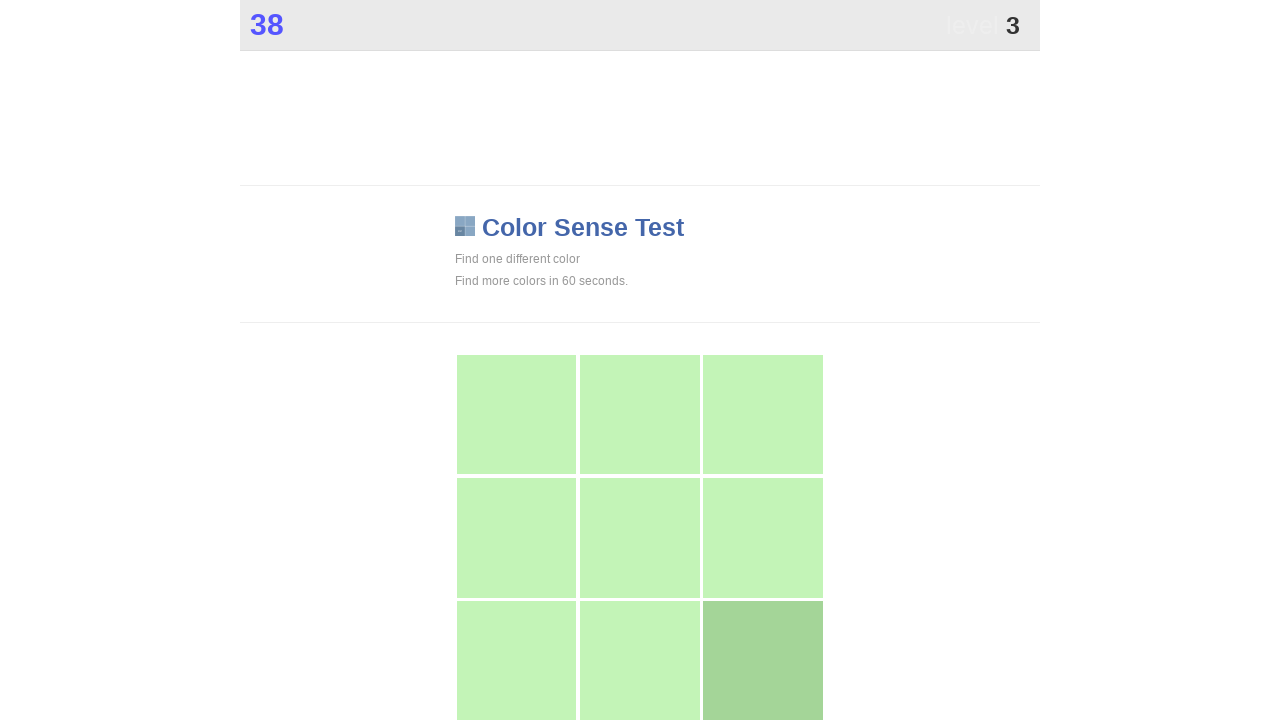

Counted color occurrences: 3 unique colors found
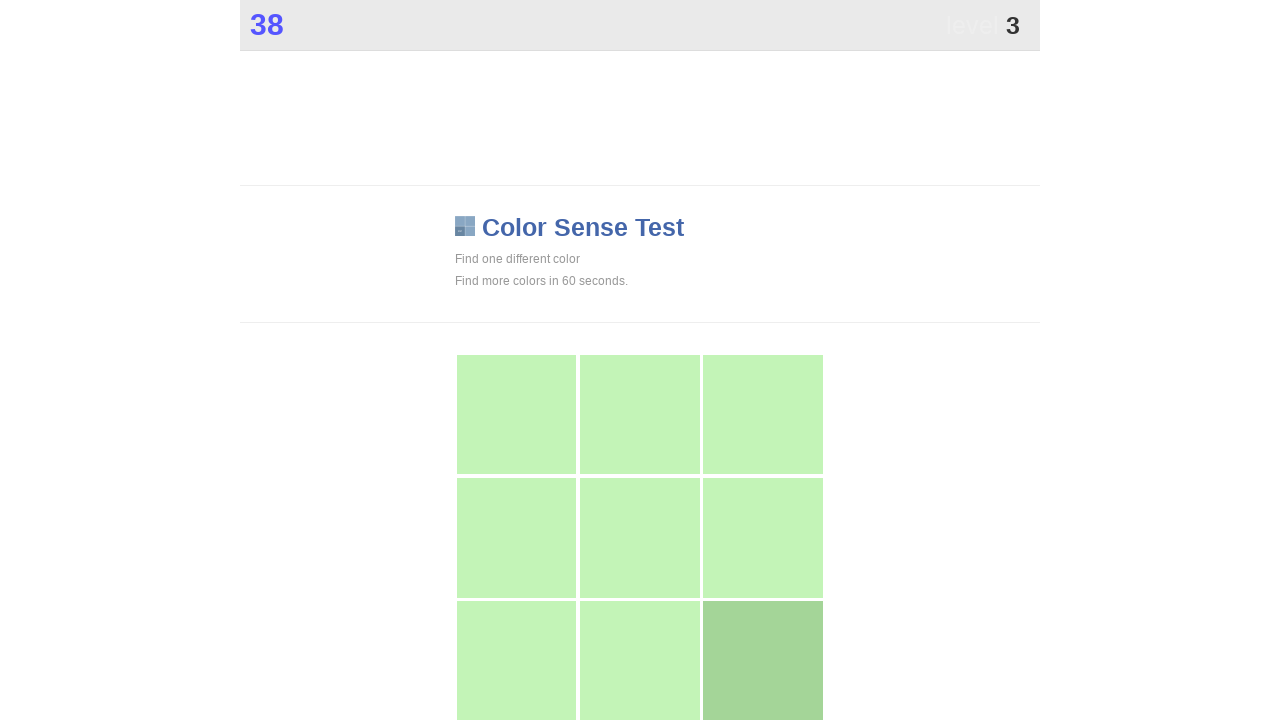

Found and clicked unique colored button (color: rgb(164, 213, 152)) at (763, 661) on xpath=//*[@id="grid"]/div >> nth=8
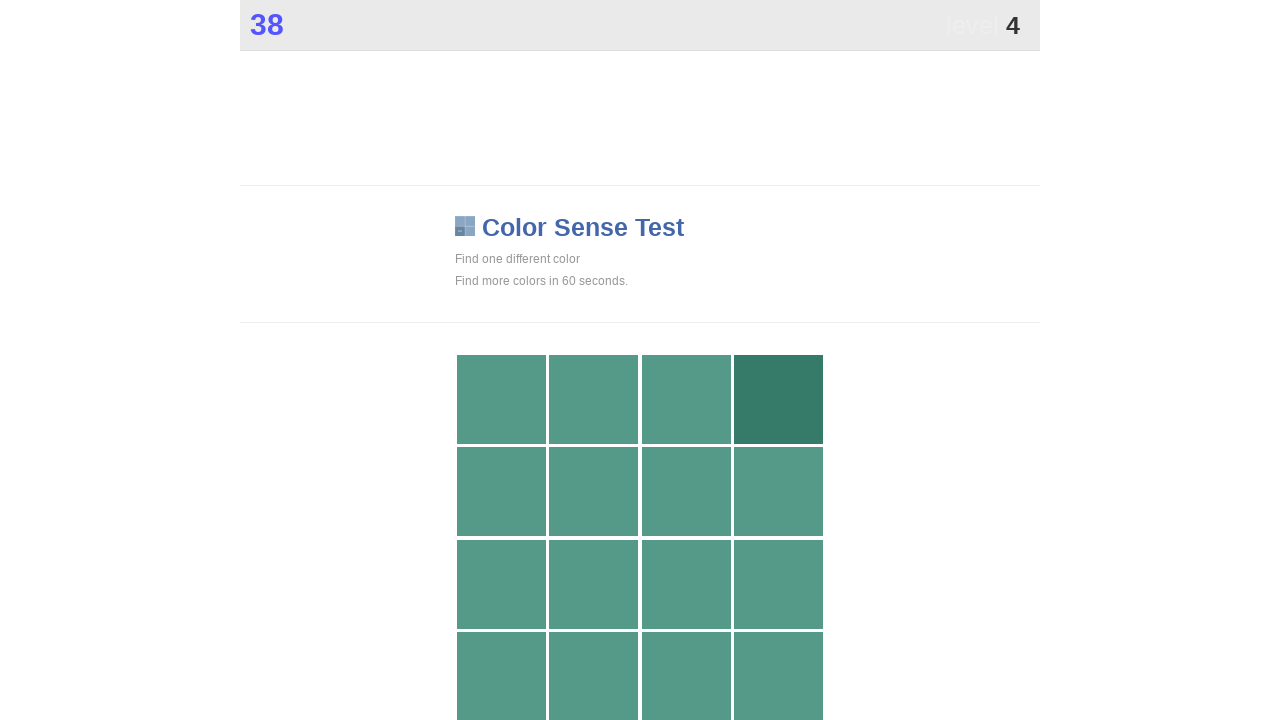

Refreshed button list for new round
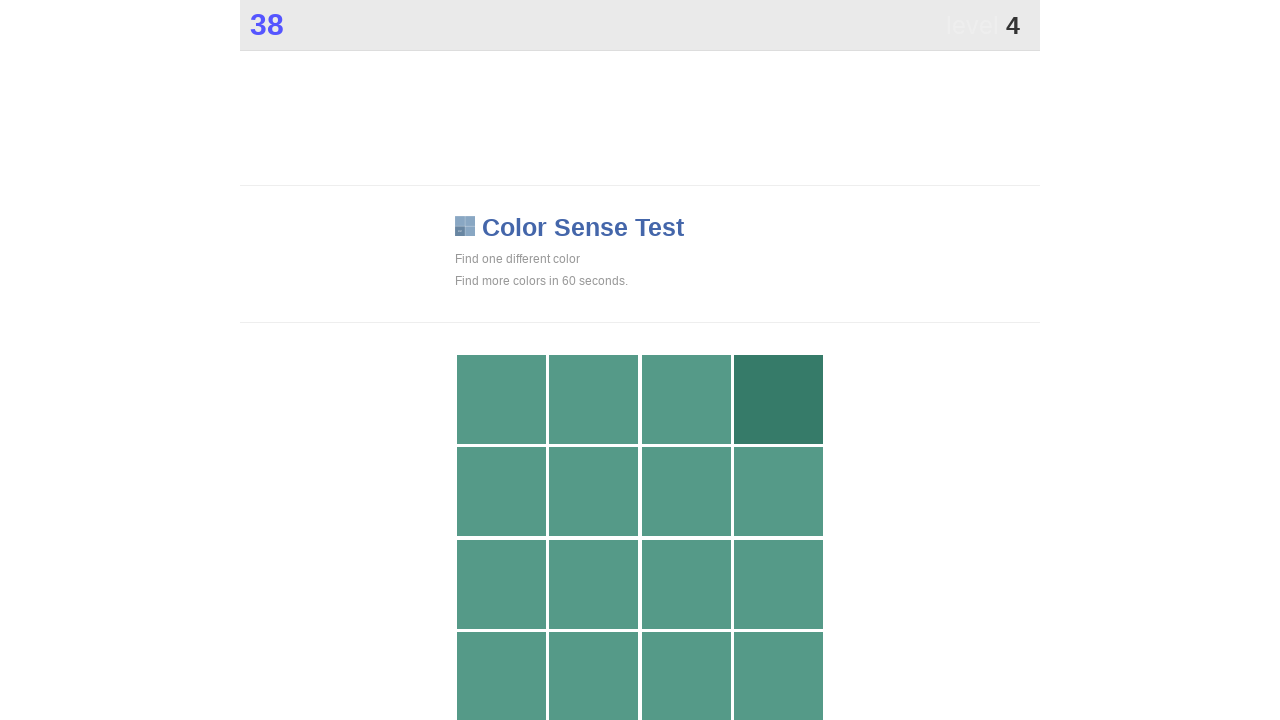

Analyzed background colors of 230 buttons
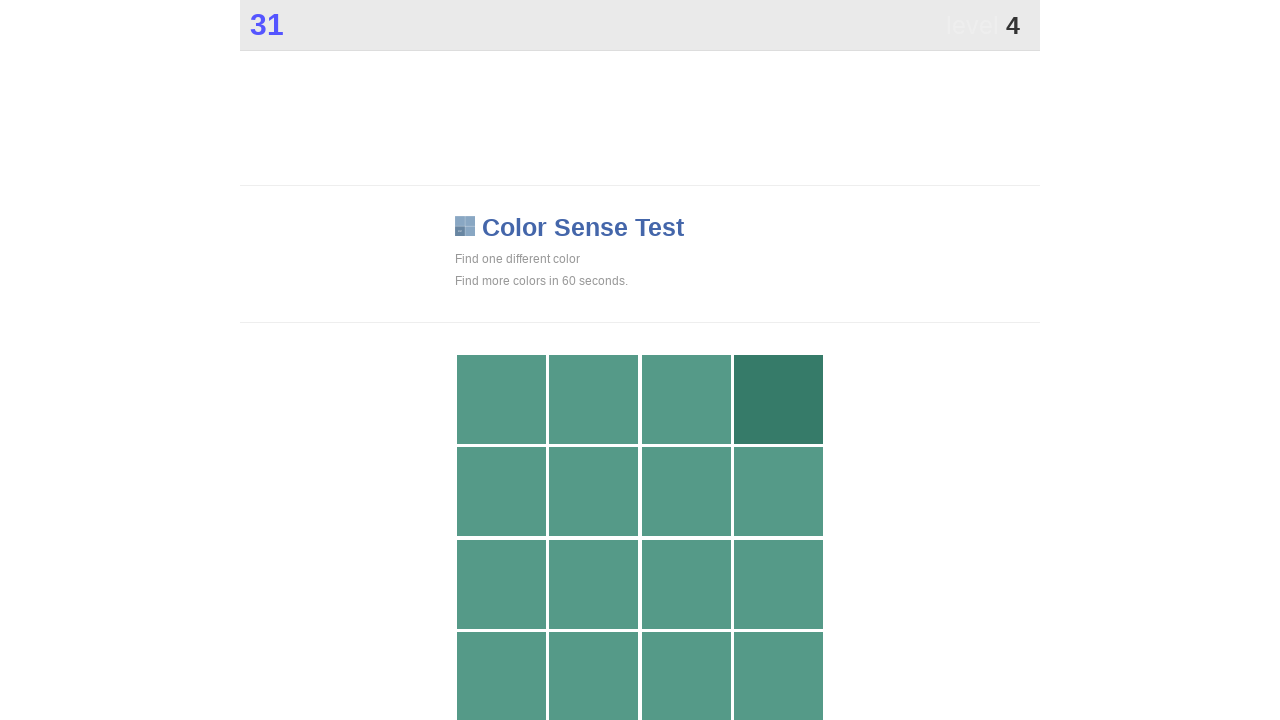

Counted color occurrences: 3 unique colors found
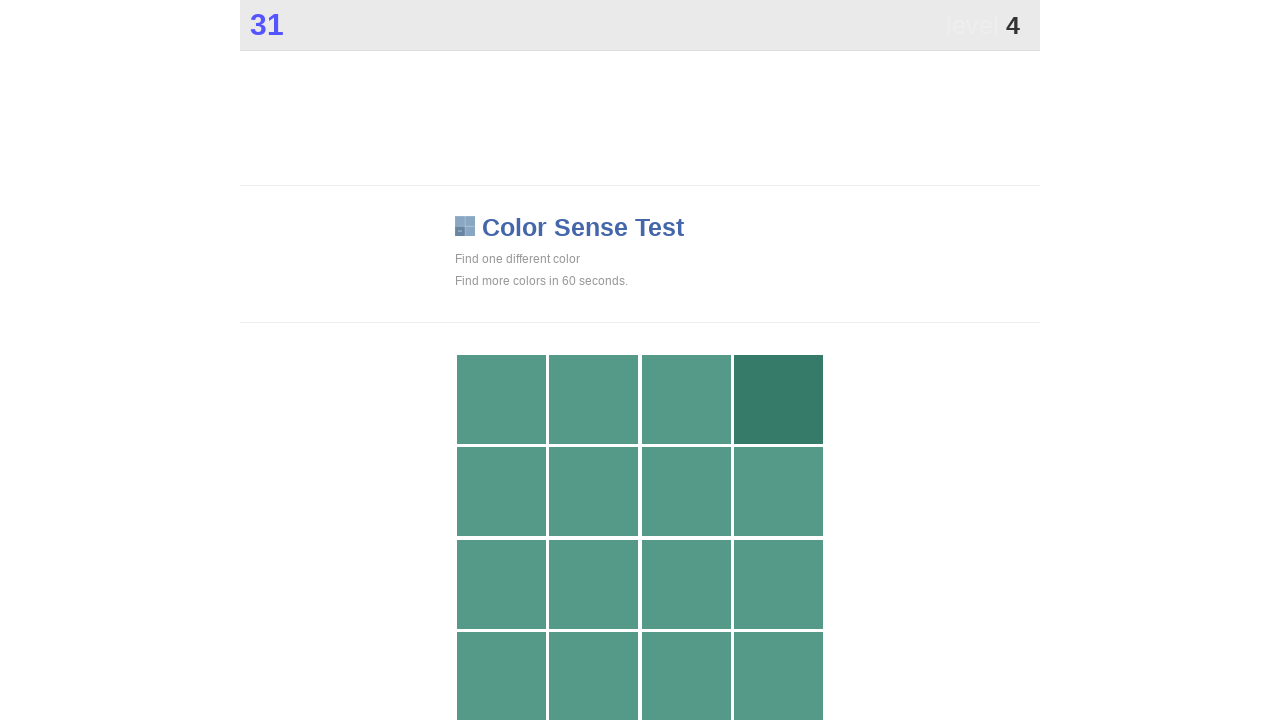

Found and clicked unique colored button (color: rgb(54, 123, 105)) at (779, 399) on xpath=//*[@id="grid"]/div >> nth=3
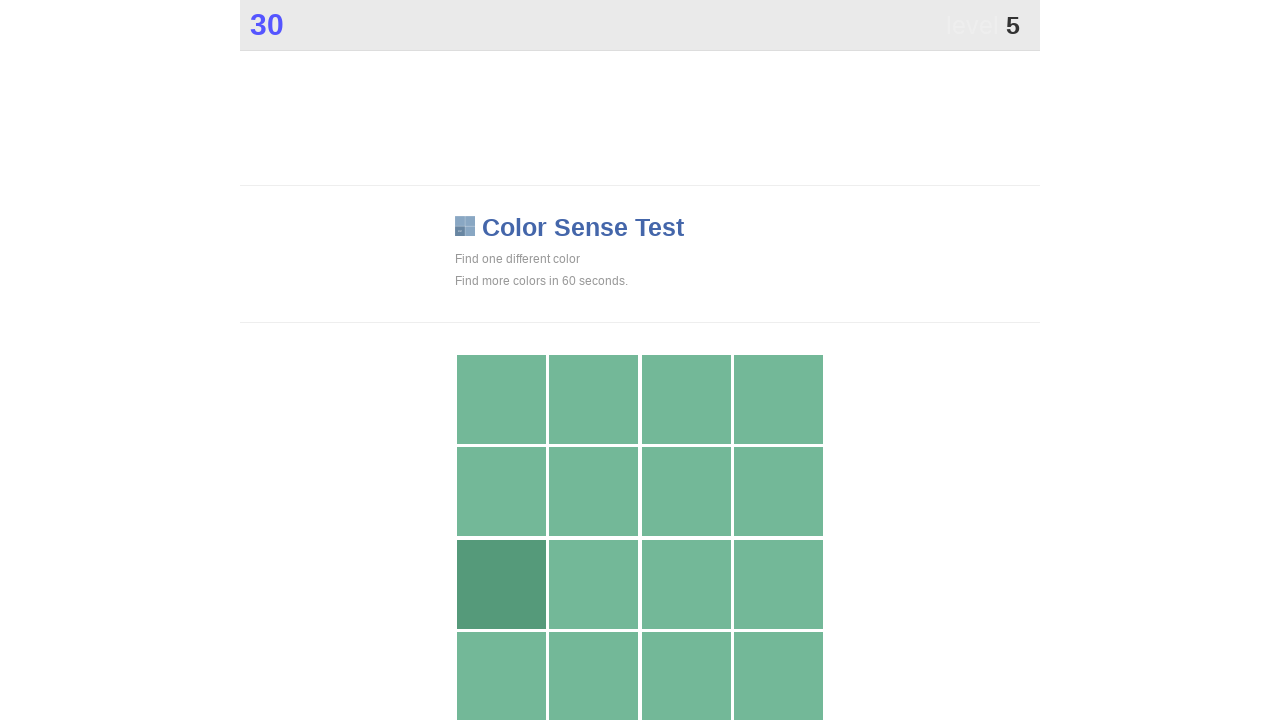

Refreshed button list for new round
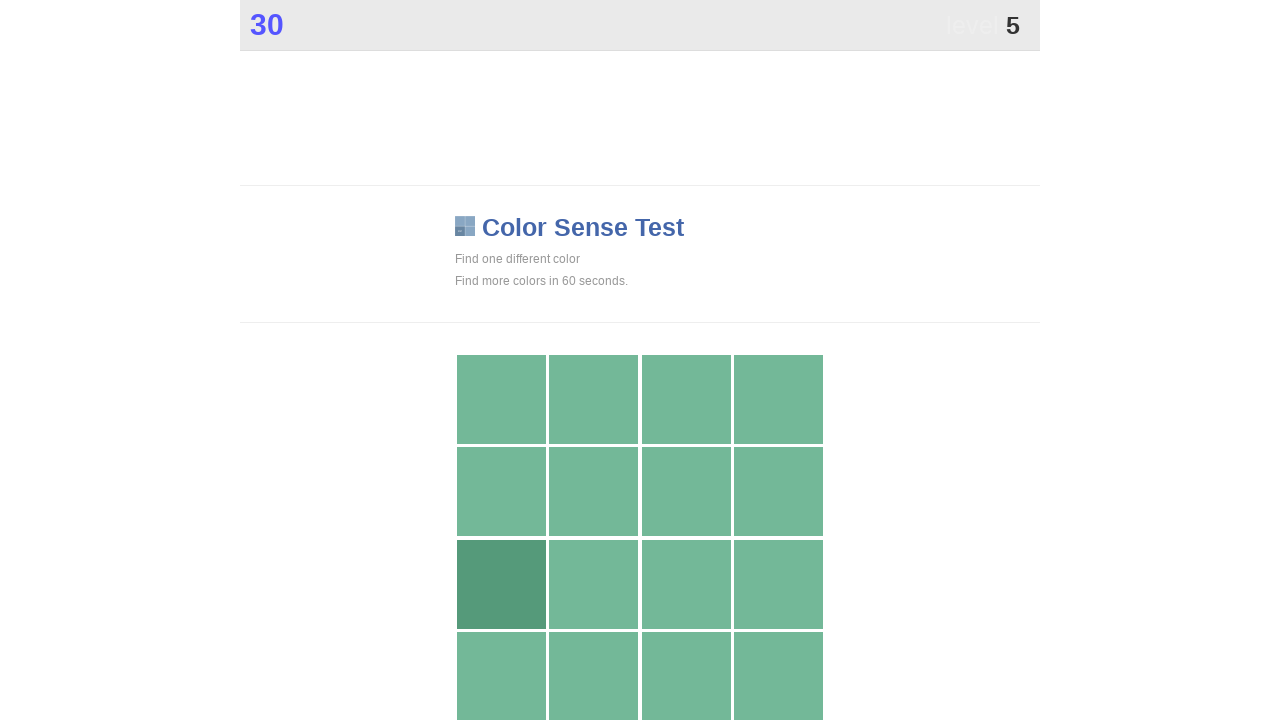

Analyzed background colors of 230 buttons
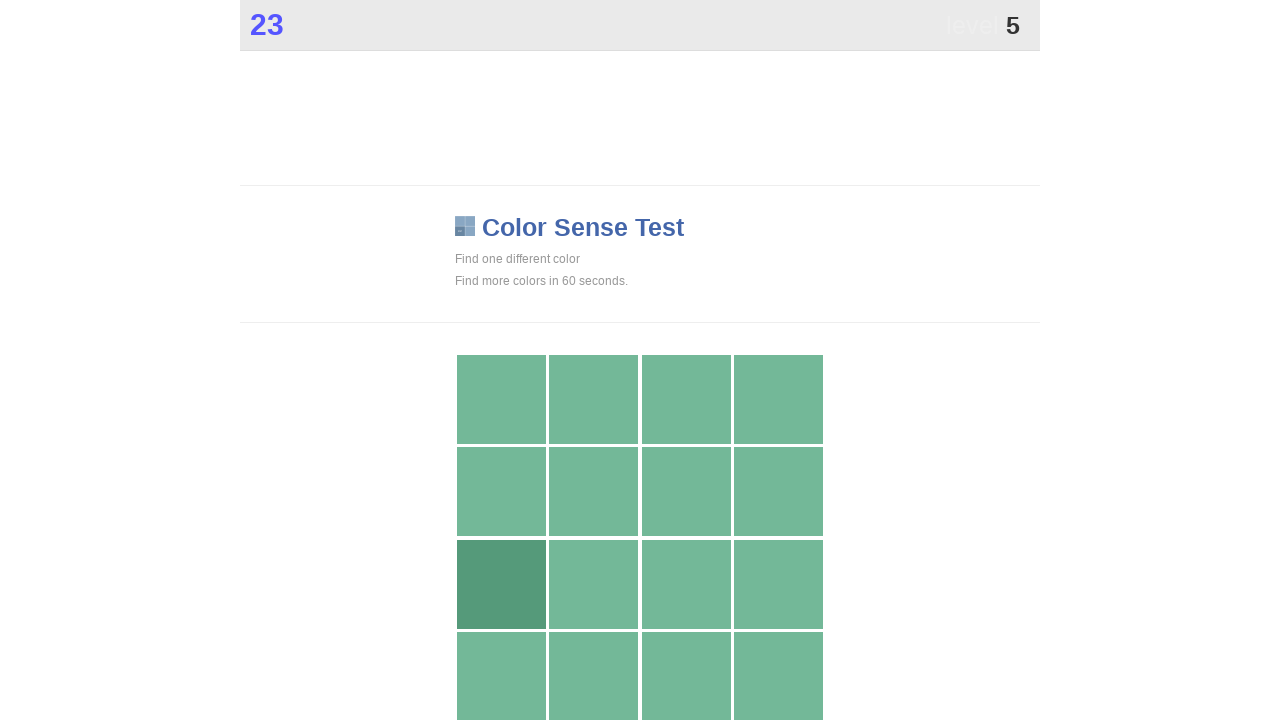

Counted color occurrences: 3 unique colors found
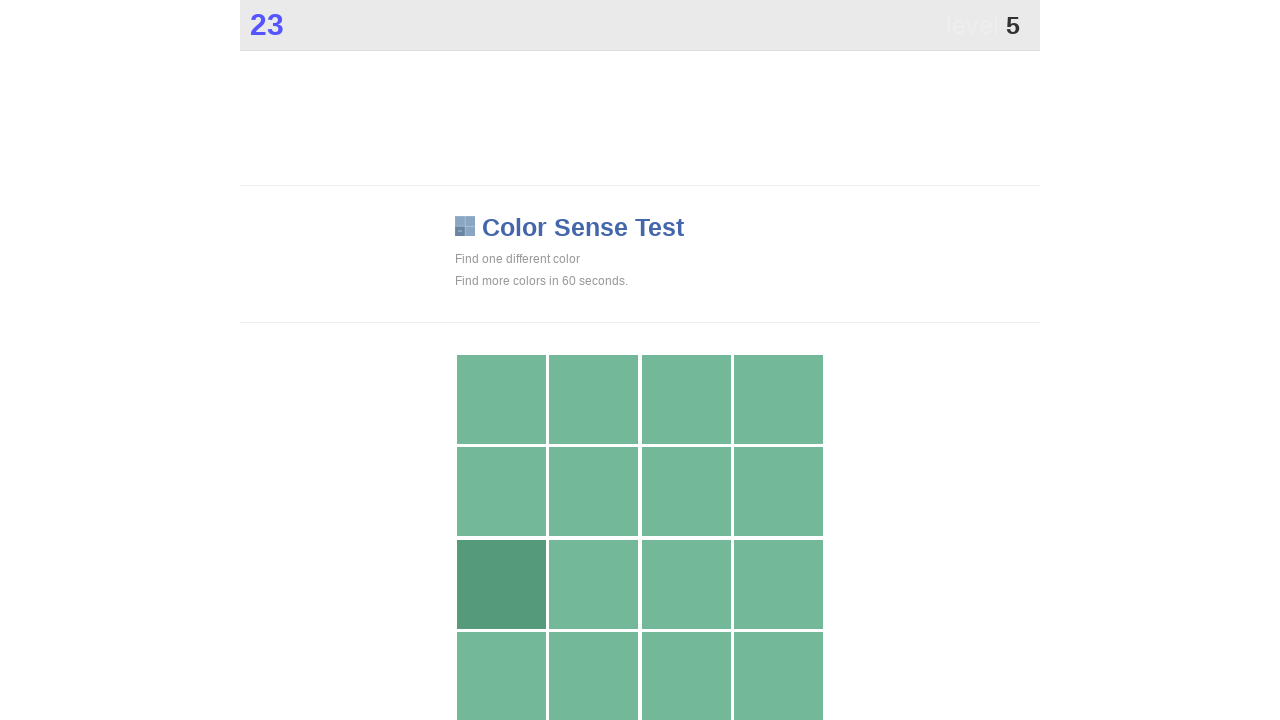

Found and clicked unique colored button (color: rgb(85, 154, 122)) at (501, 584) on xpath=//*[@id="grid"]/div >> nth=8
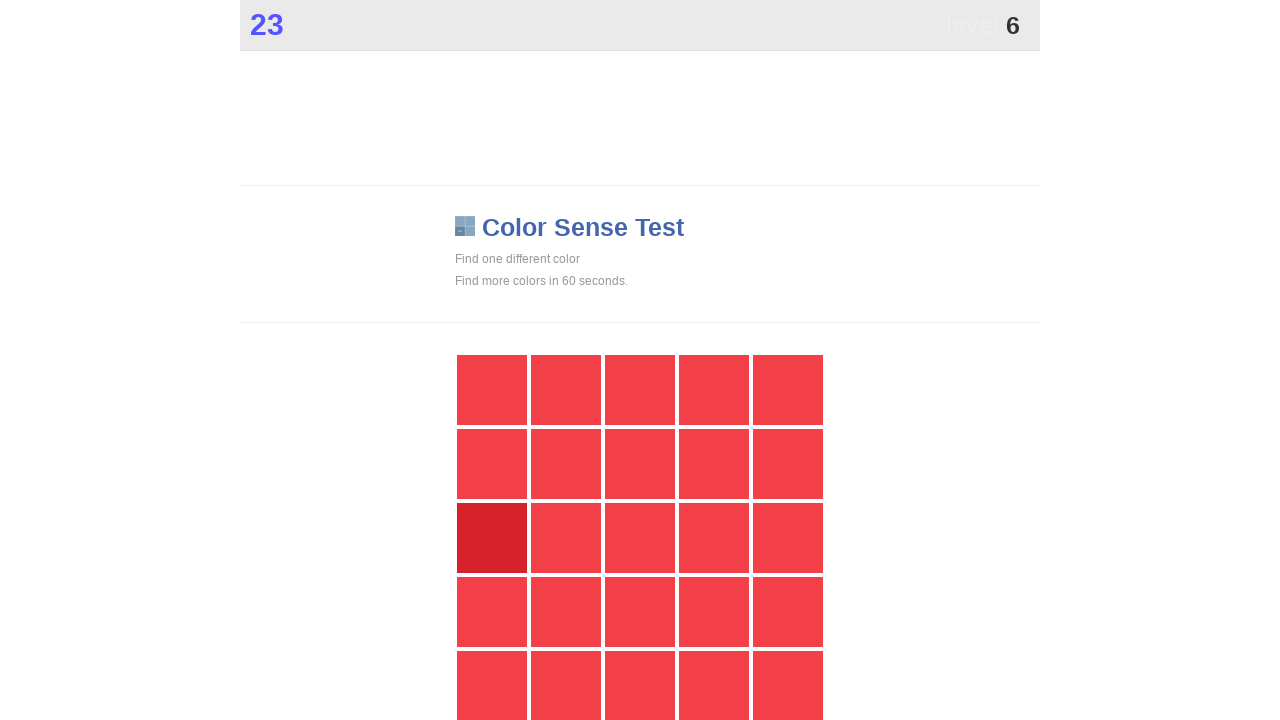

Refreshed button list for new round
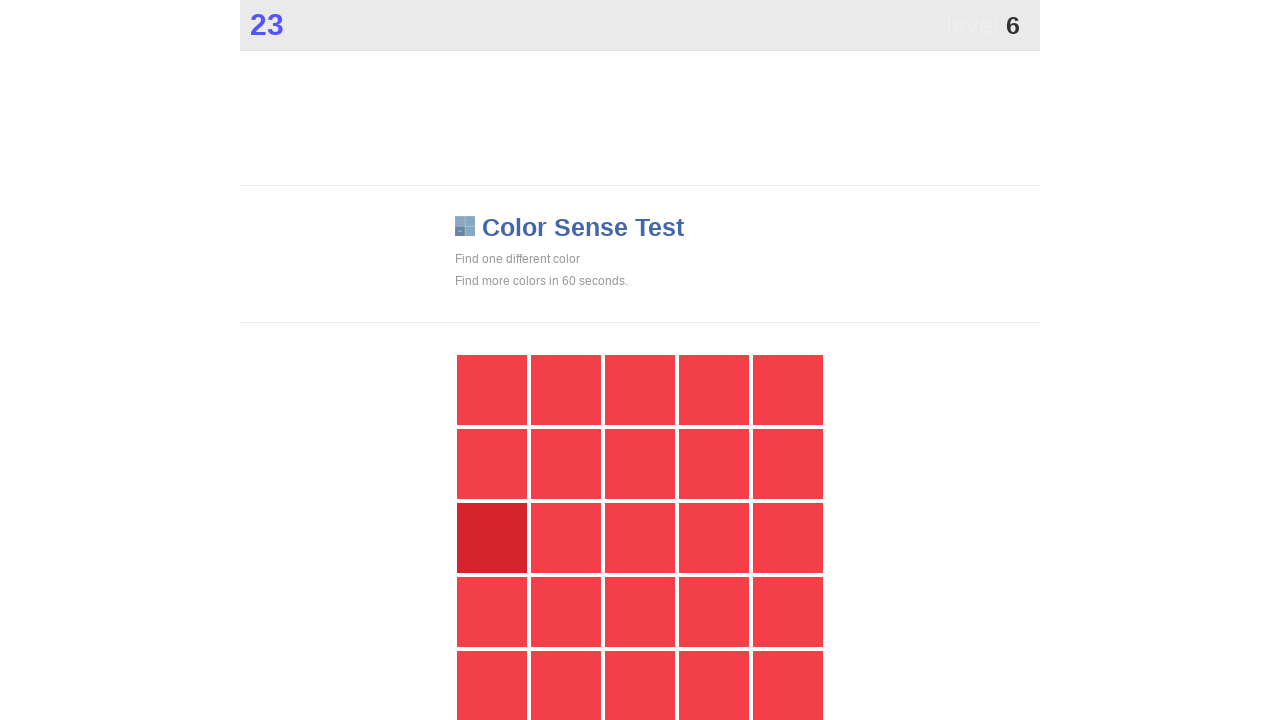

Analyzed background colors of 230 buttons
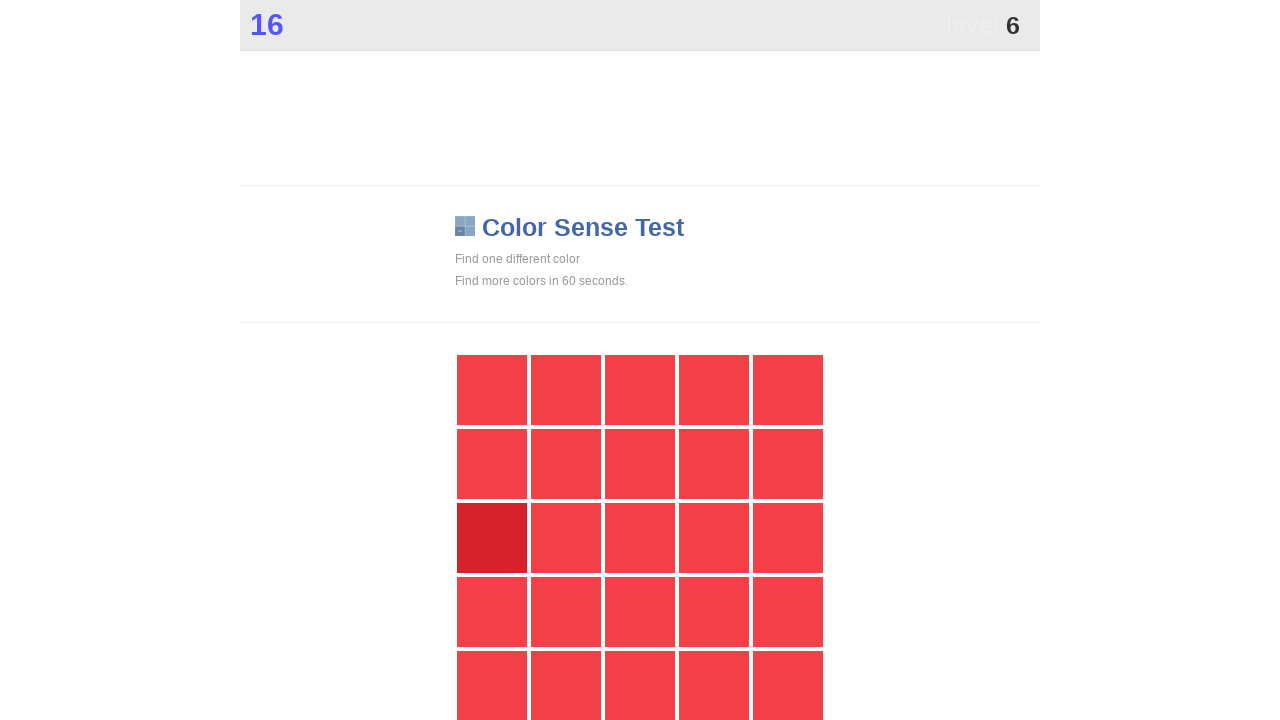

Counted color occurrences: 3 unique colors found
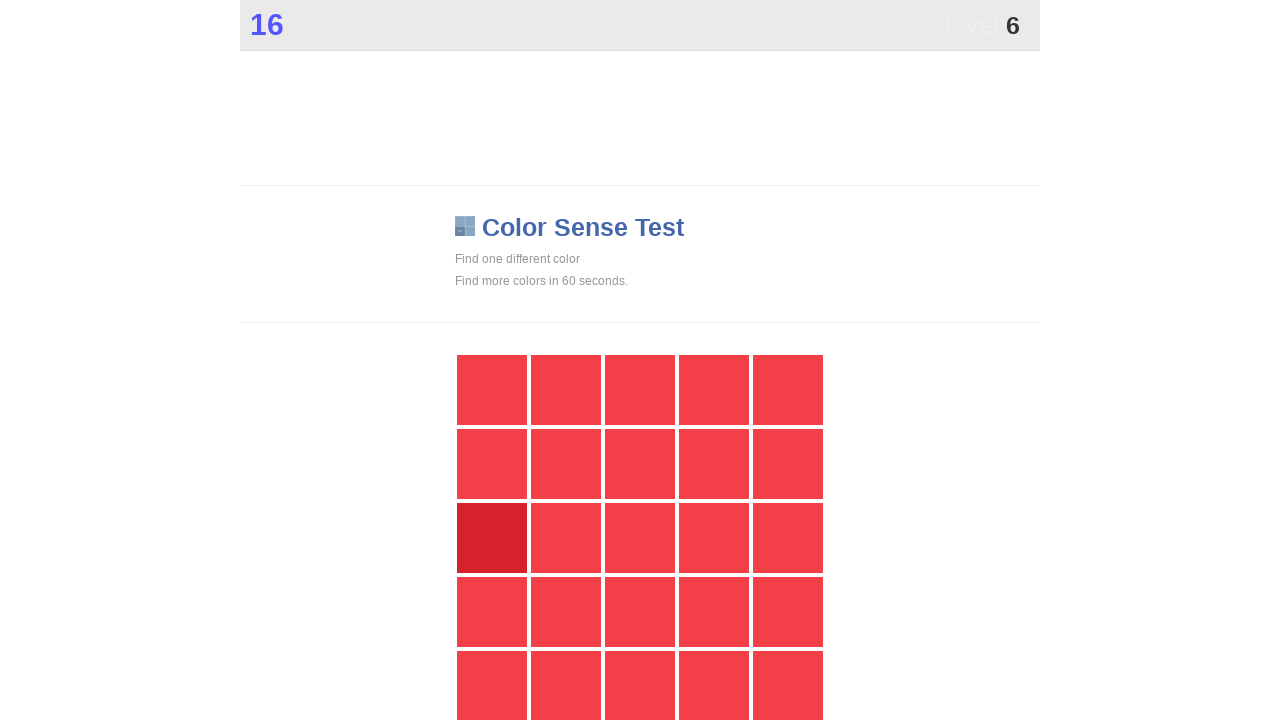

Found and clicked unique colored button (color: rgb(214, 35, 43)) at (492, 538) on xpath=//*[@id="grid"]/div >> nth=10
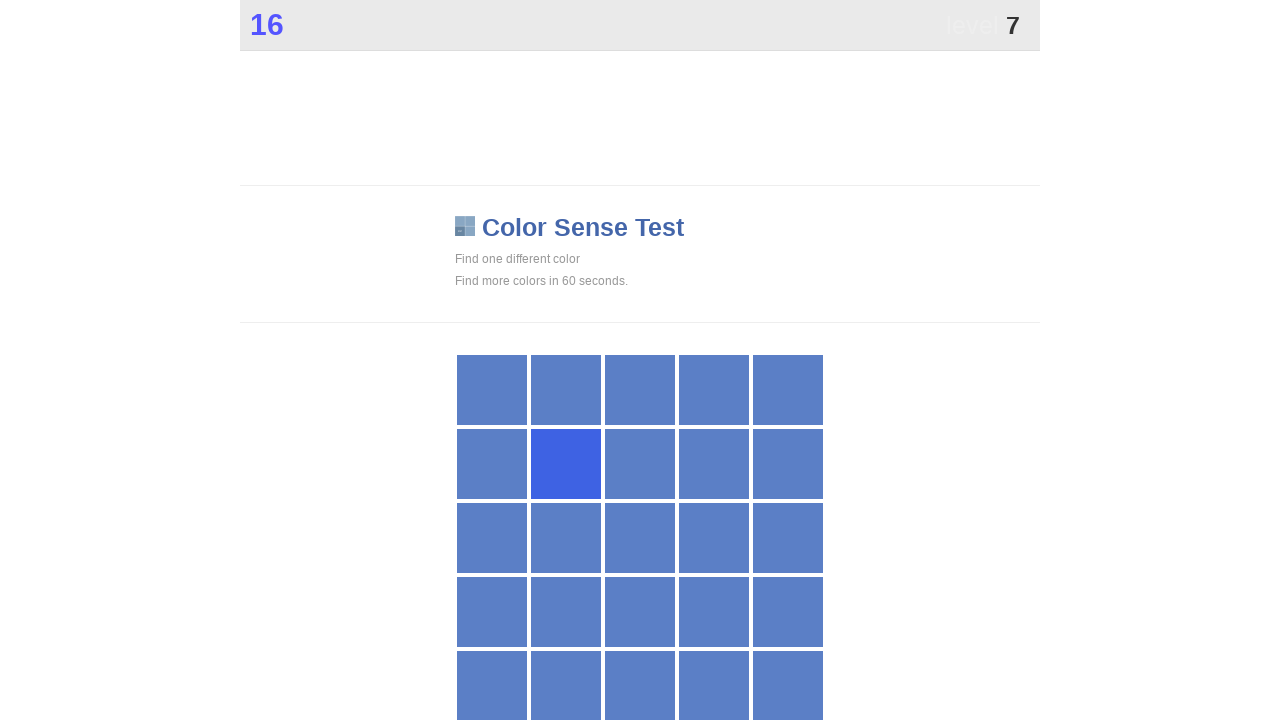

Refreshed button list for new round
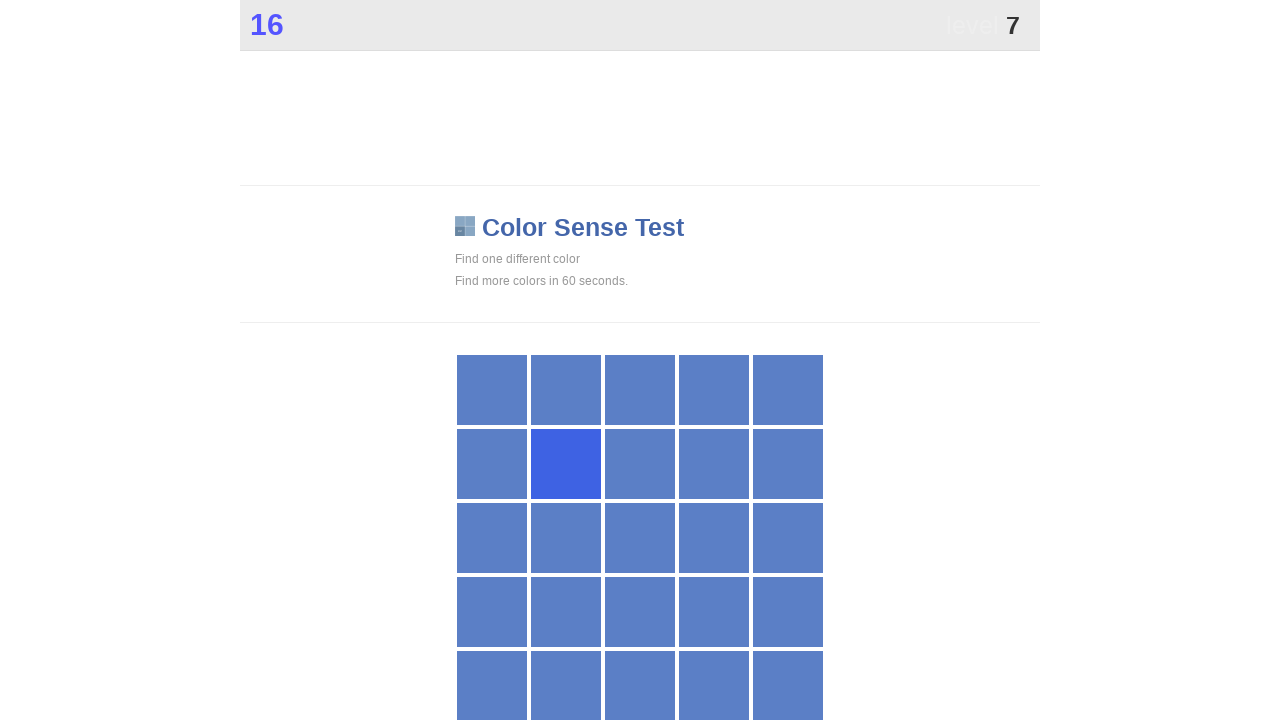

Analyzed background colors of 230 buttons
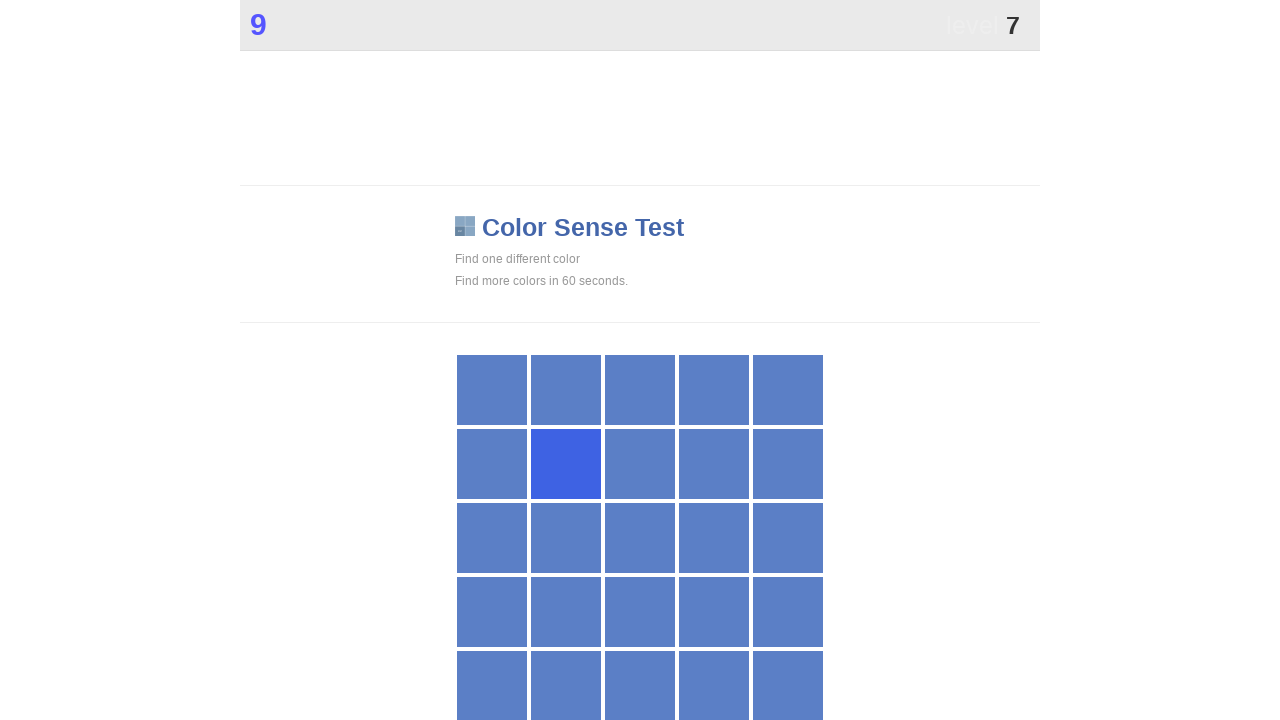

Counted color occurrences: 3 unique colors found
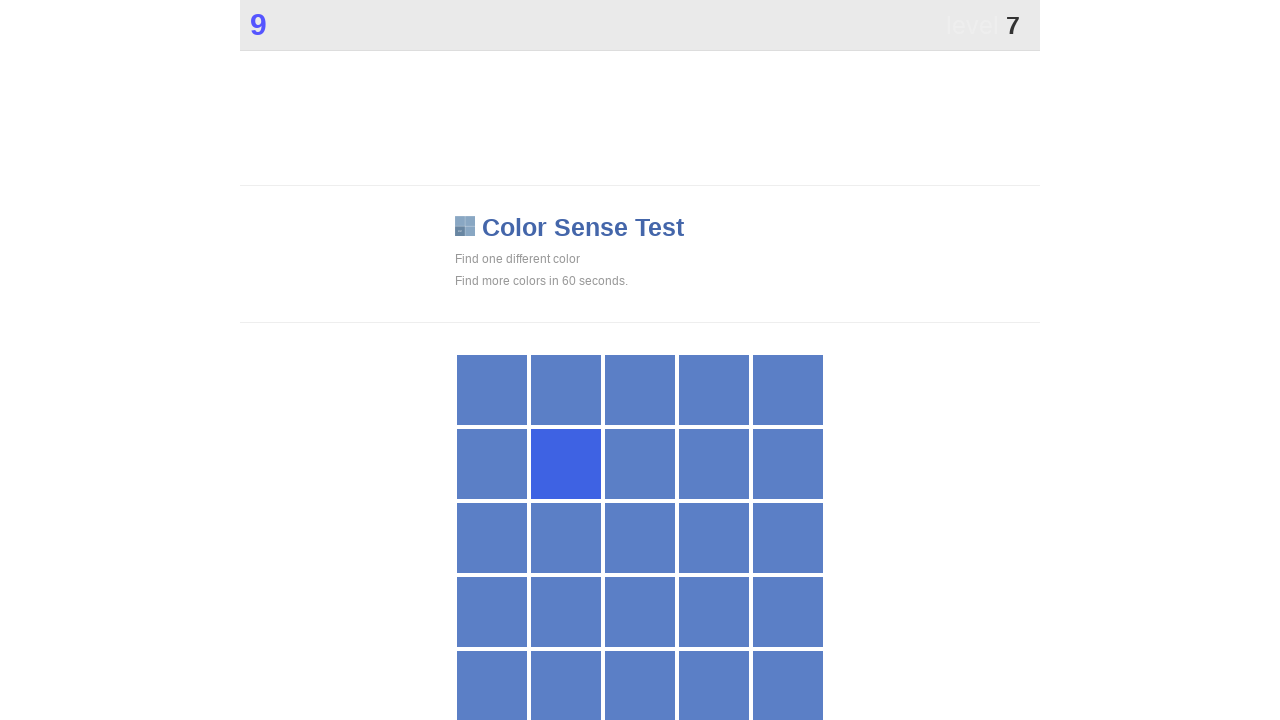

Found and clicked unique colored button (color: rgb(62, 98, 227)) at (566, 464) on xpath=//*[@id="grid"]/div >> nth=6
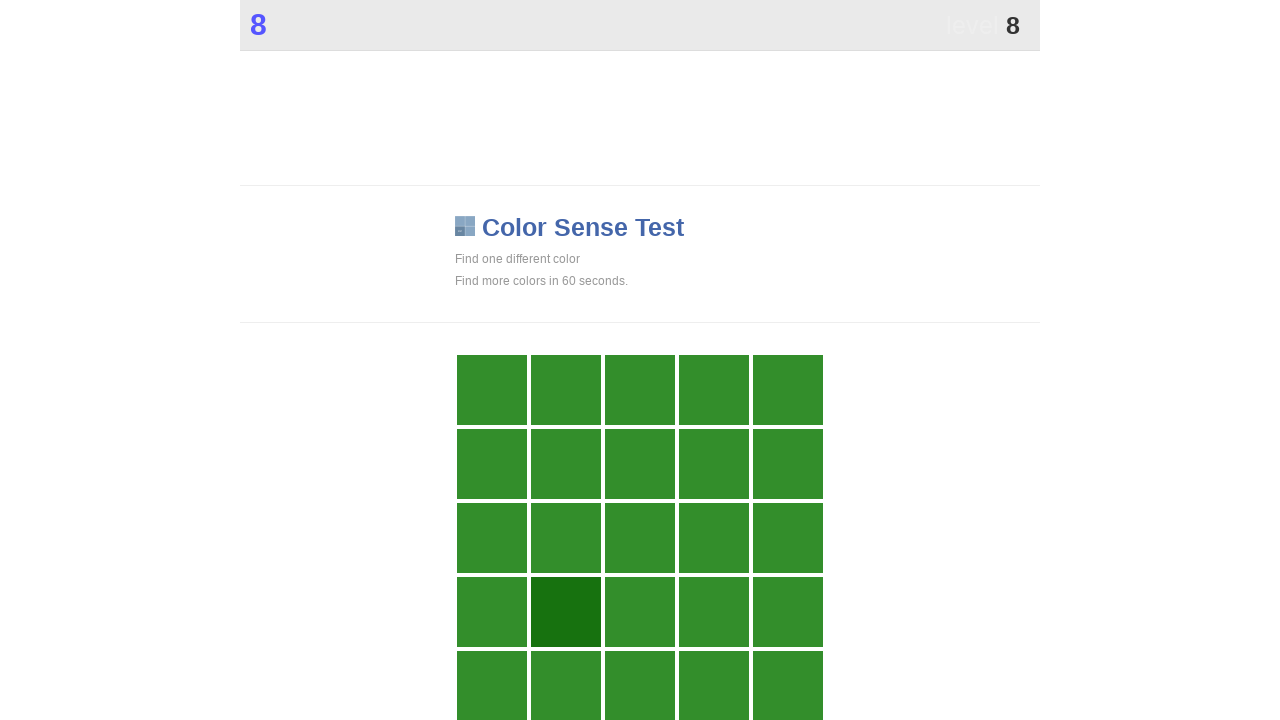

Refreshed button list for new round
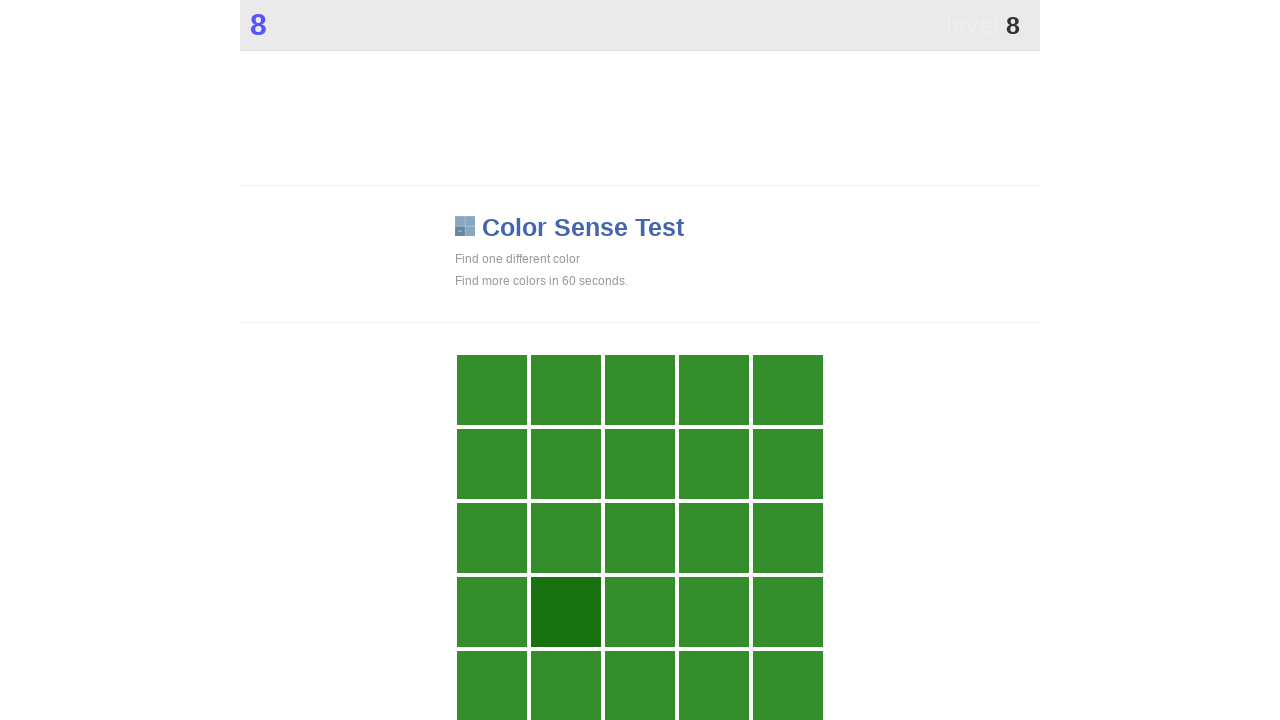

Analyzed background colors of 230 buttons
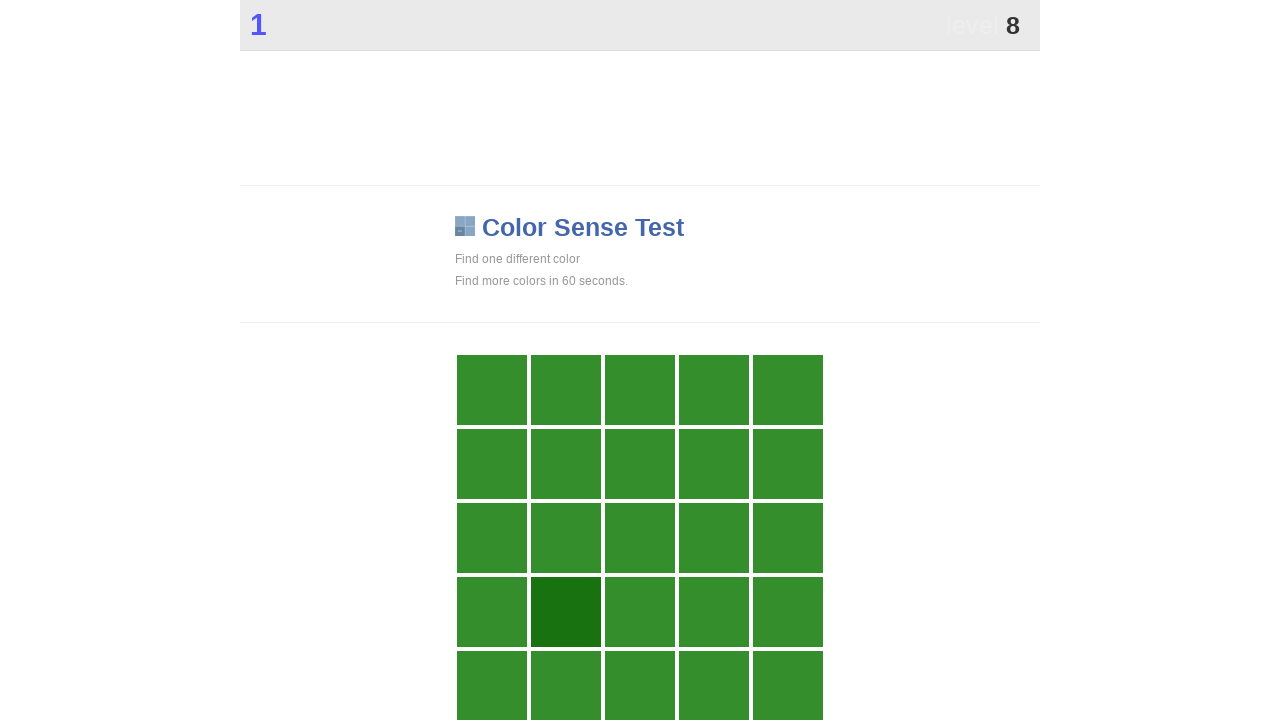

Counted color occurrences: 3 unique colors found
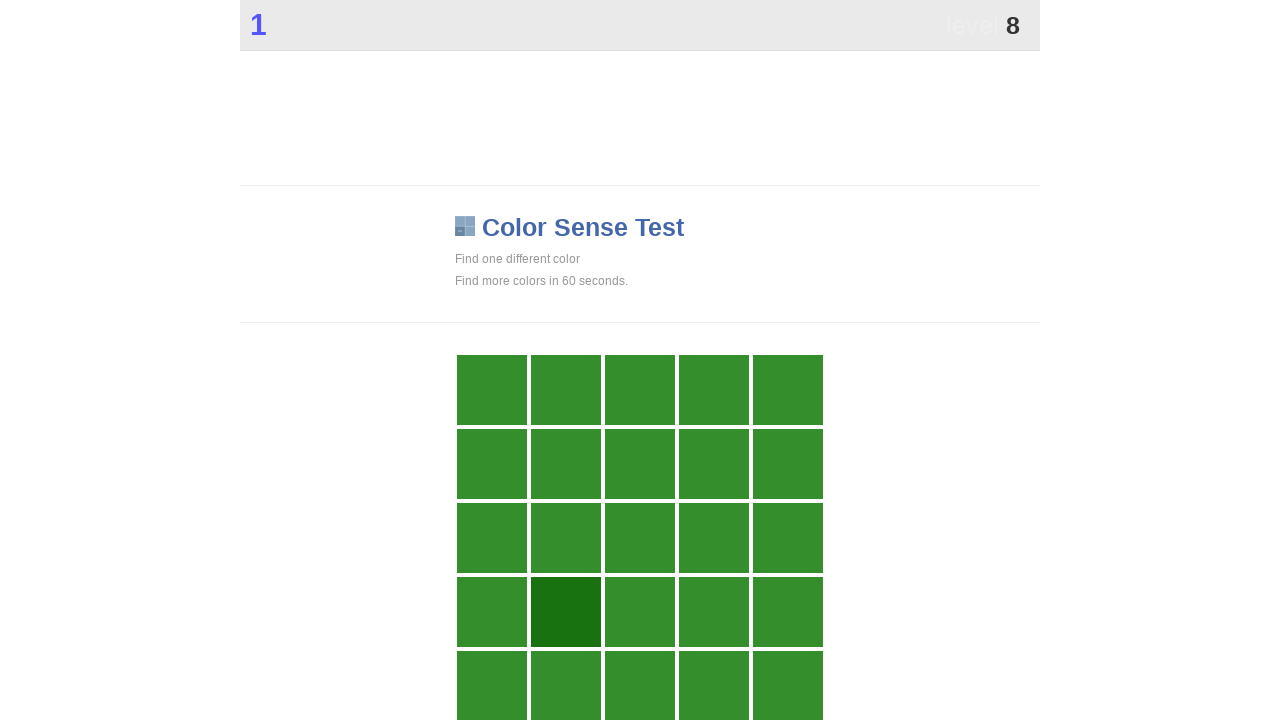

Found and clicked unique colored button (color: rgb(23, 114, 15)) at (566, 612) on xpath=//*[@id="grid"]/div >> nth=16
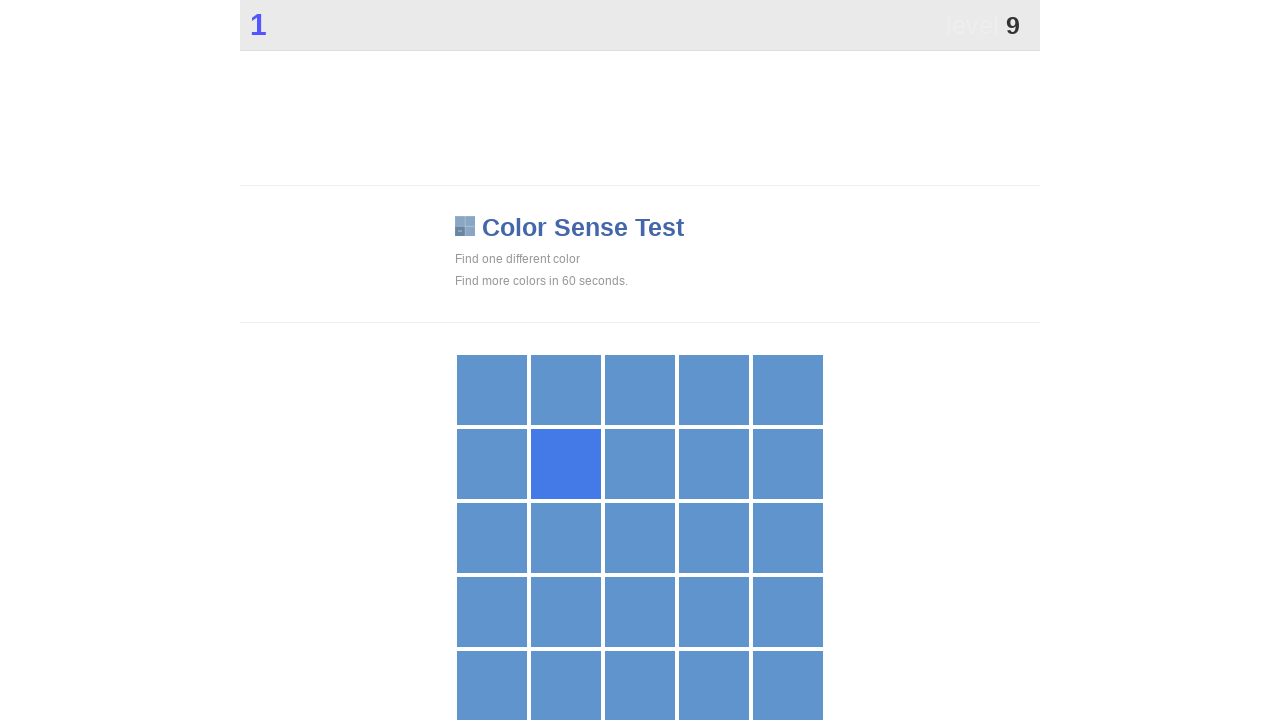

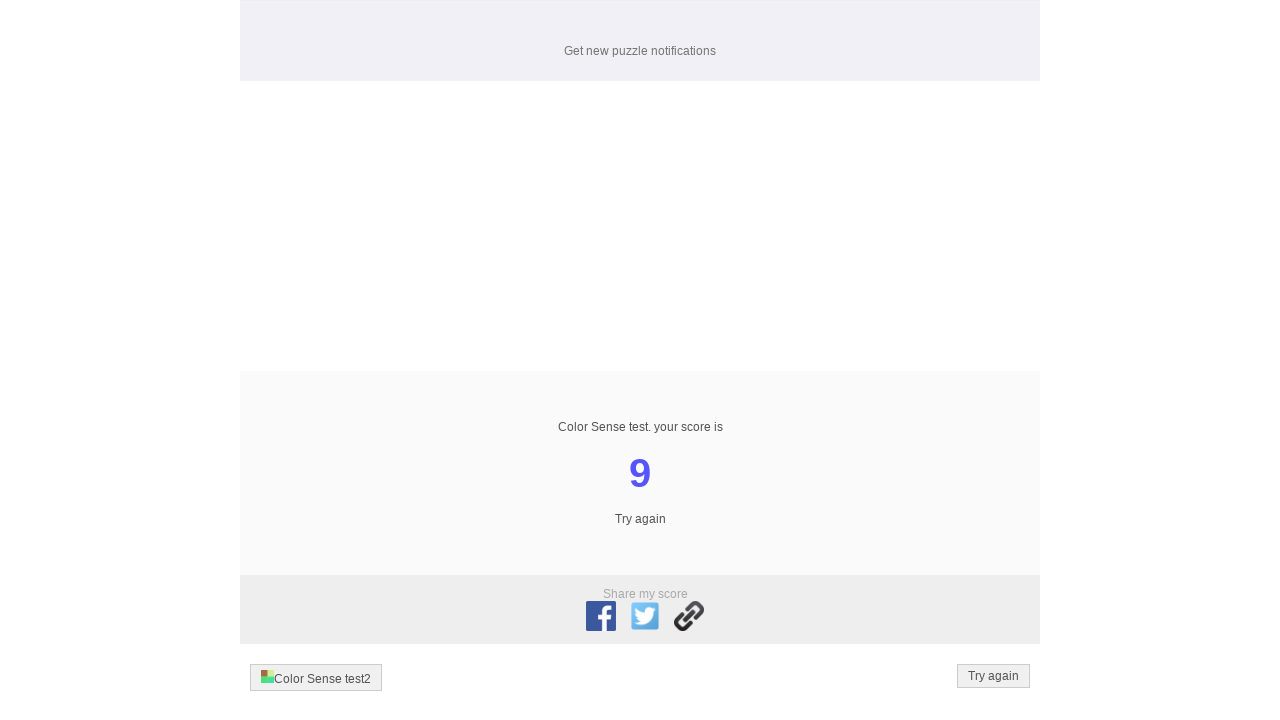